Tests the Add/Remove Elements functionality on the-internet.herokuapp.com by clicking a link to the Add/Remove page, clicking the "Add Element" button 20 times to create elements, verifying they were added, then clicking the "Delete" button 20 times to remove all elements, and verifying they were deleted.

Starting URL: https://the-internet.herokuapp.com/

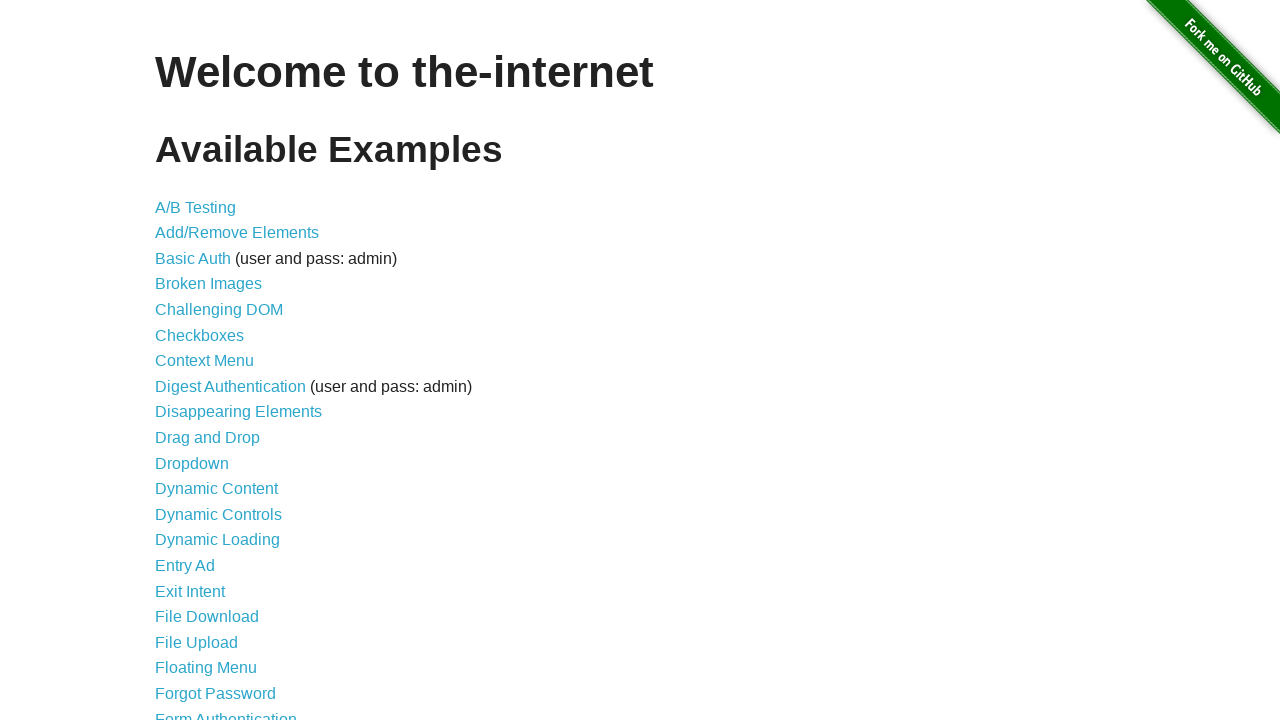

Landing page loaded with welcome message
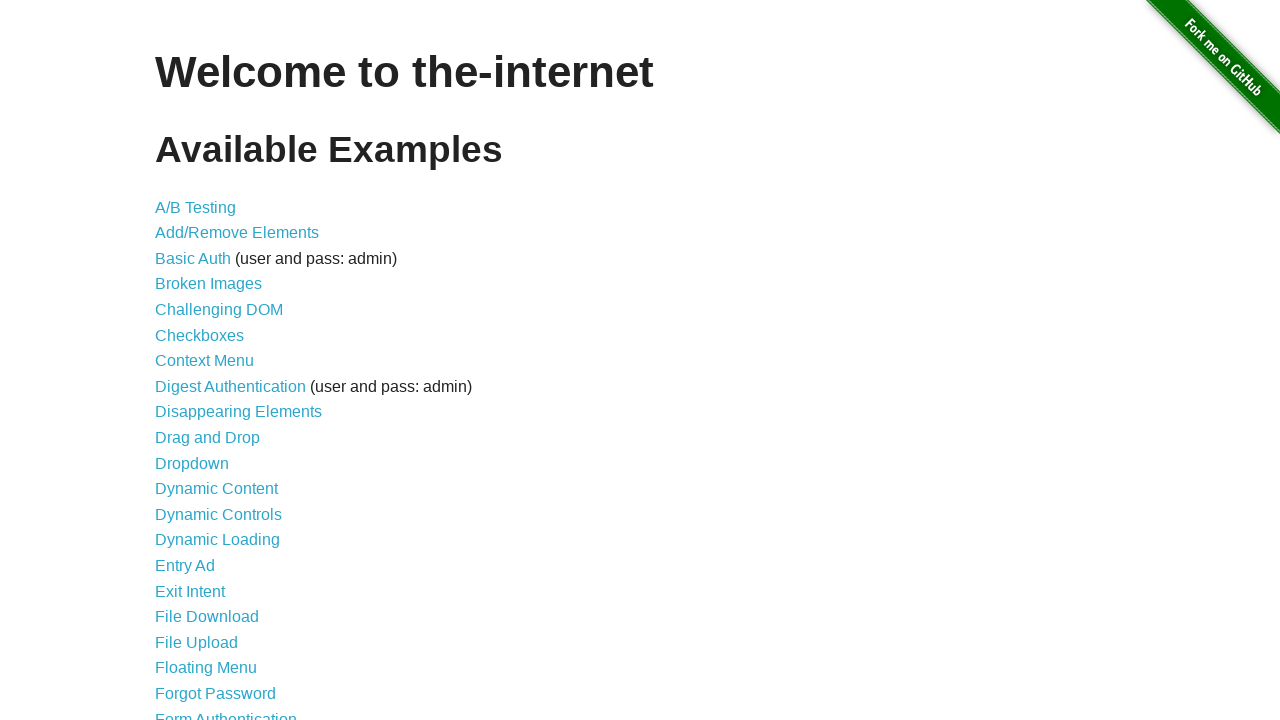

Clicked on Add/Remove Elements link at (237, 233) on xpath=//*[@id='content']/ul/li[2]/a
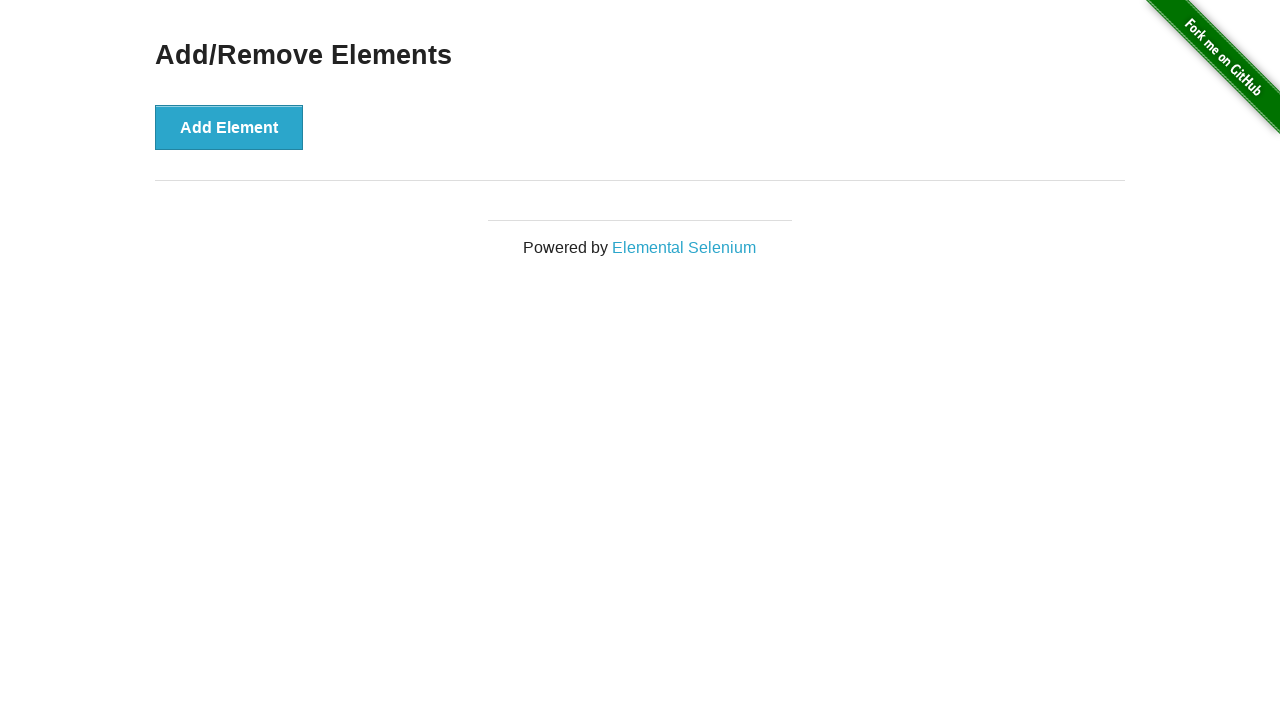

Add/Remove Elements page loaded
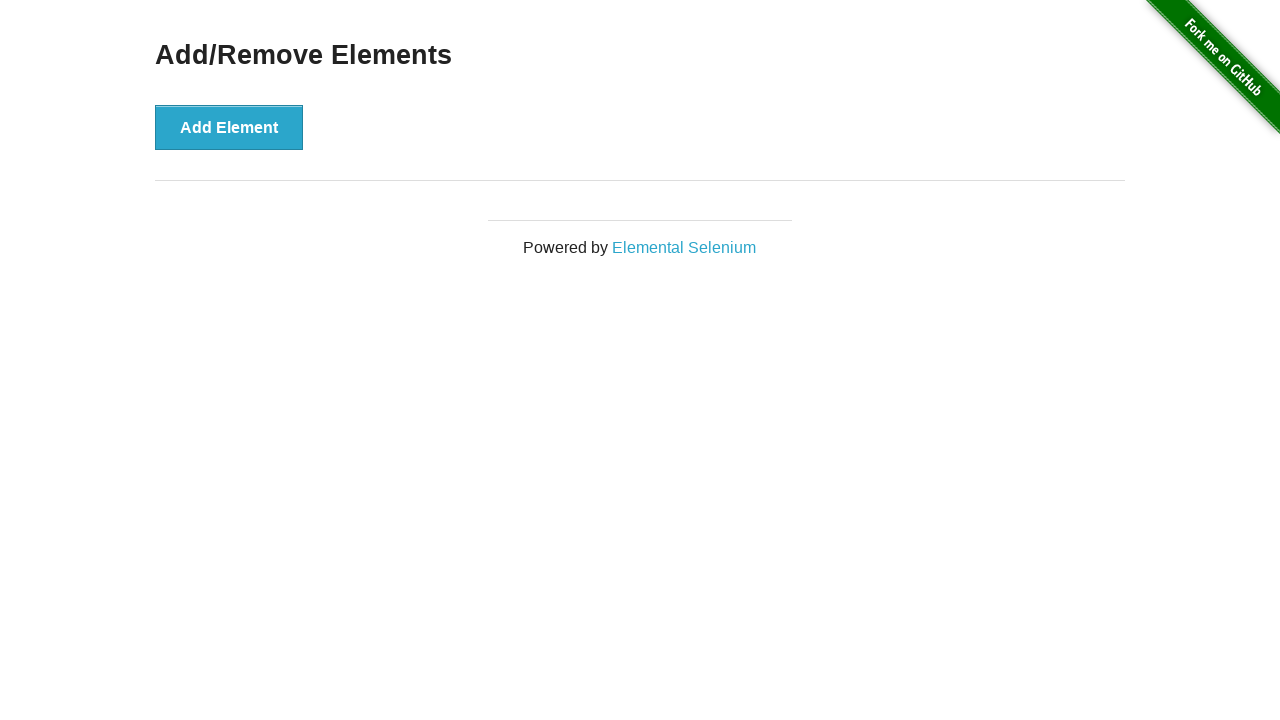

Clicked Add Element button (iteration 1/20) at (229, 127) on button:has-text('Add Element')
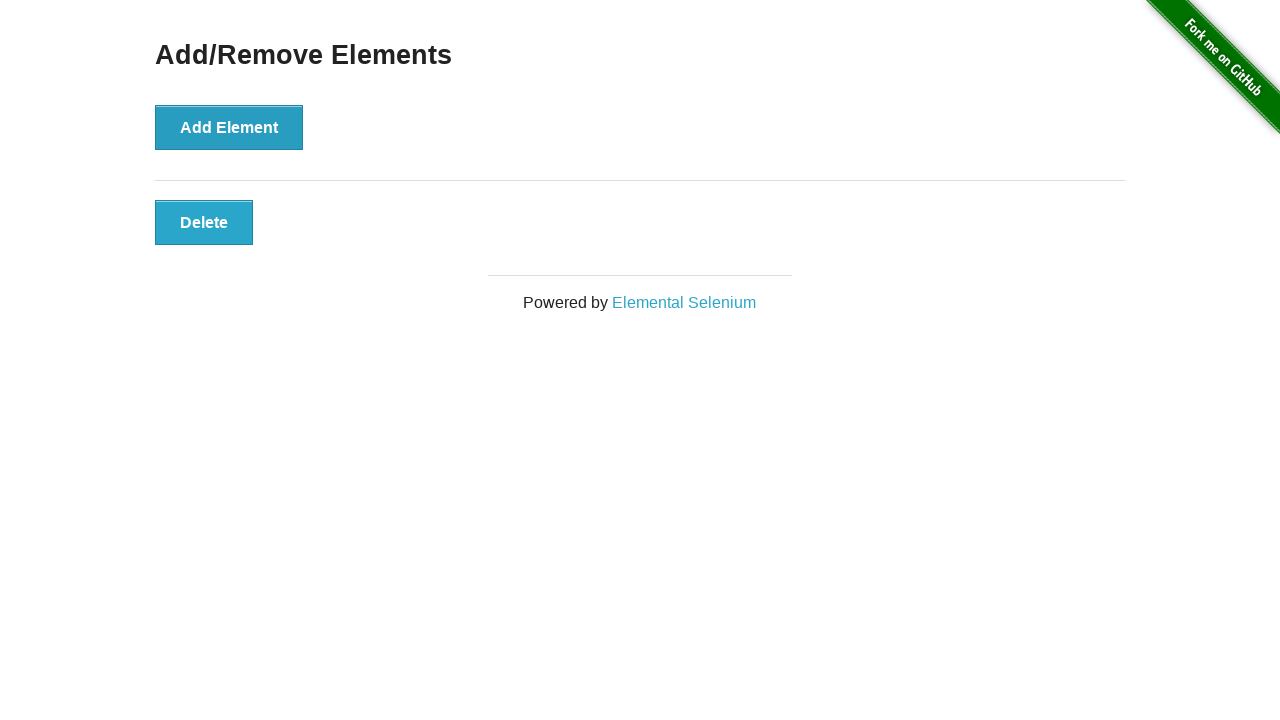

Clicked Add Element button (iteration 2/20) at (229, 127) on button:has-text('Add Element')
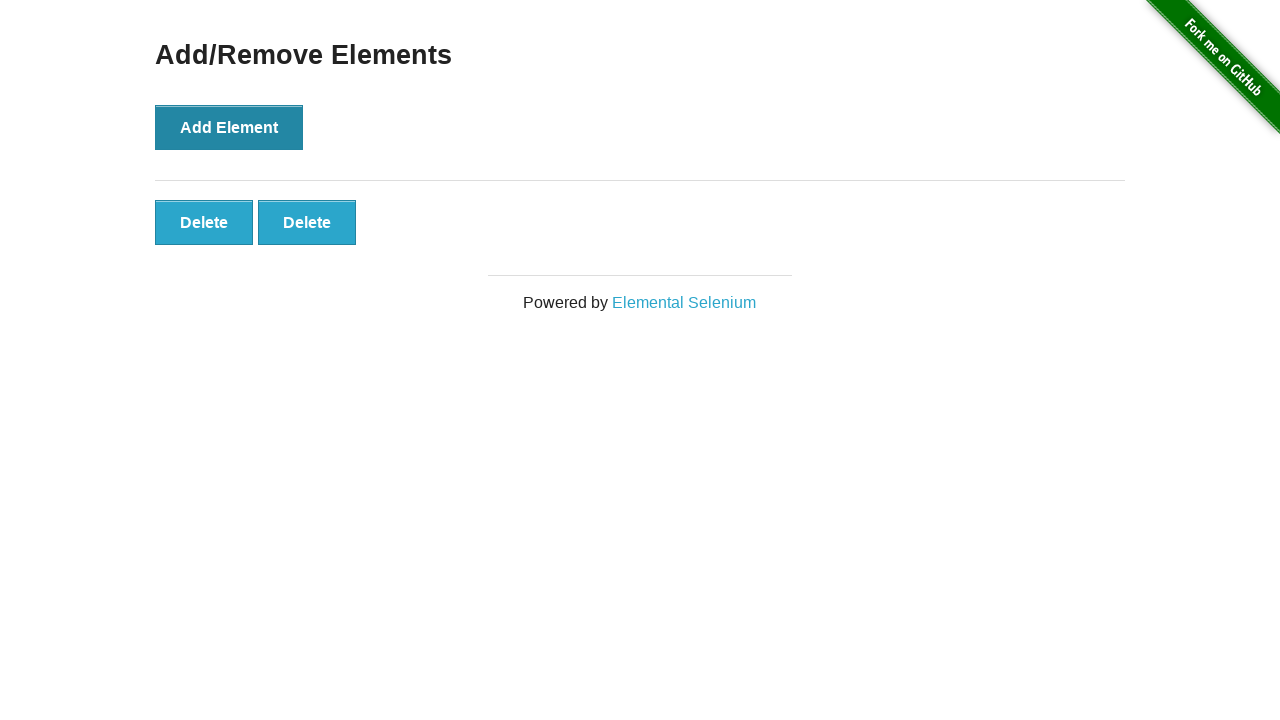

Clicked Add Element button (iteration 3/20) at (229, 127) on button:has-text('Add Element')
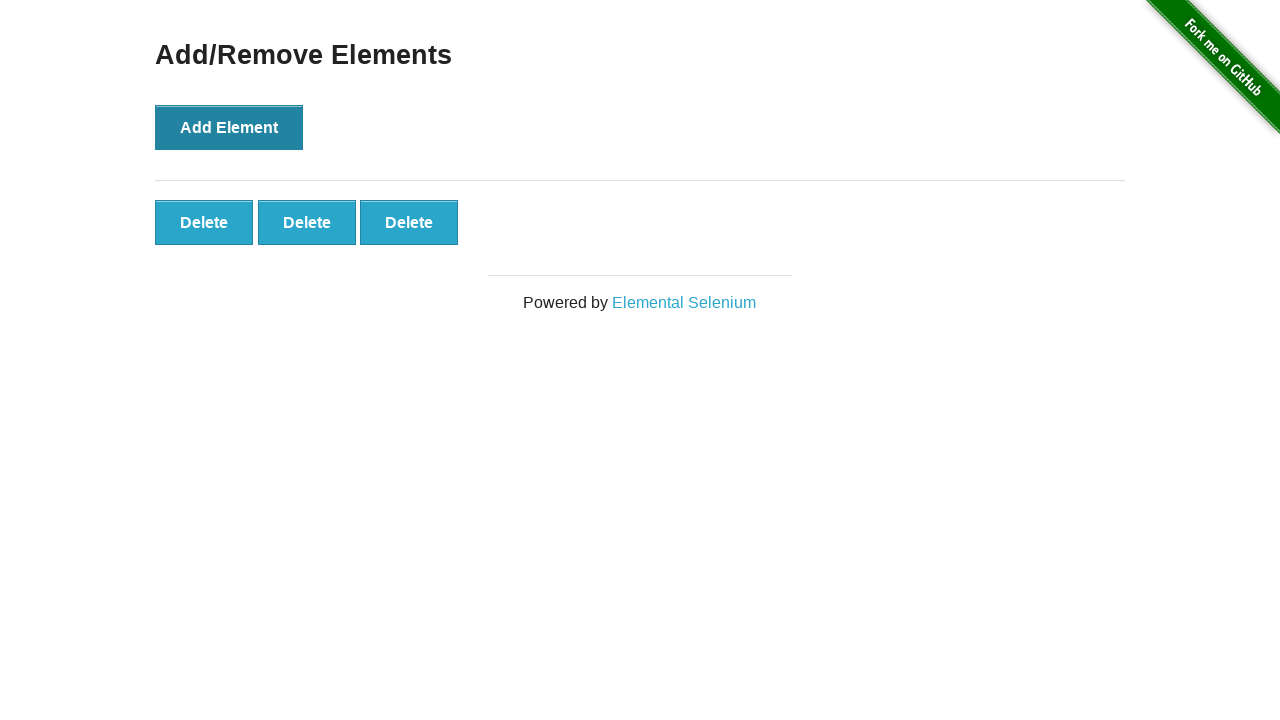

Clicked Add Element button (iteration 4/20) at (229, 127) on button:has-text('Add Element')
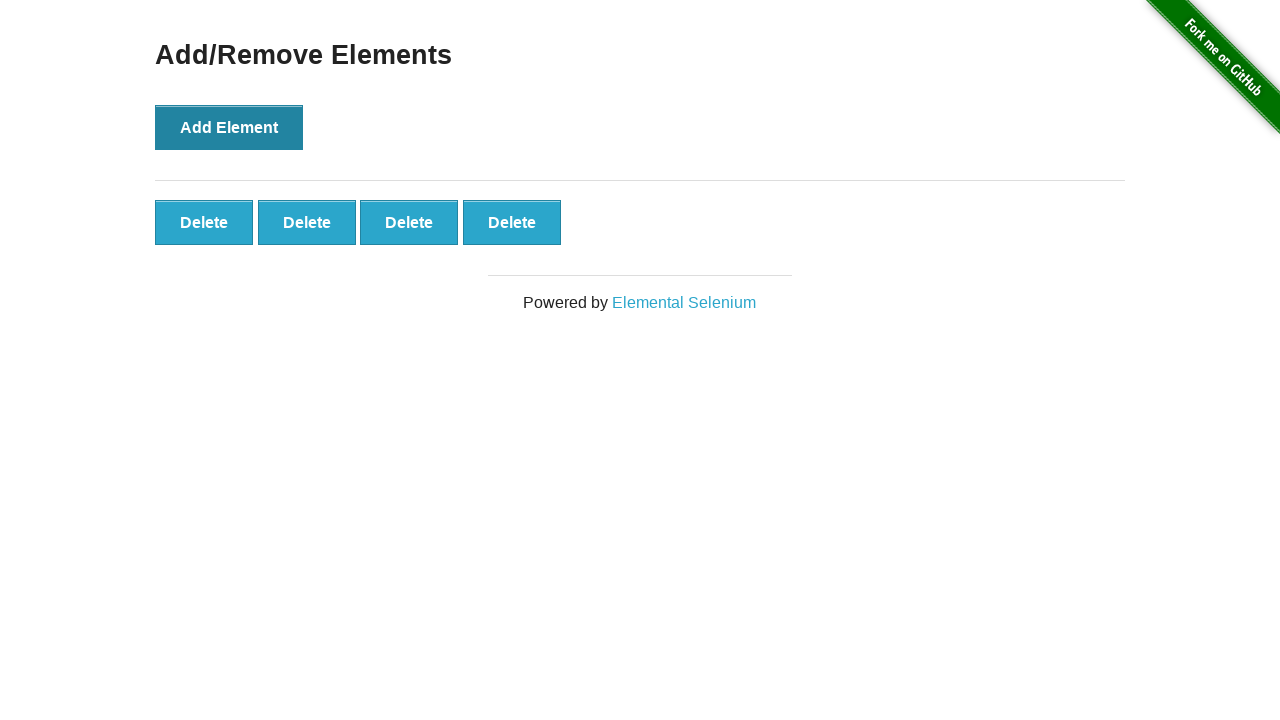

Clicked Add Element button (iteration 5/20) at (229, 127) on button:has-text('Add Element')
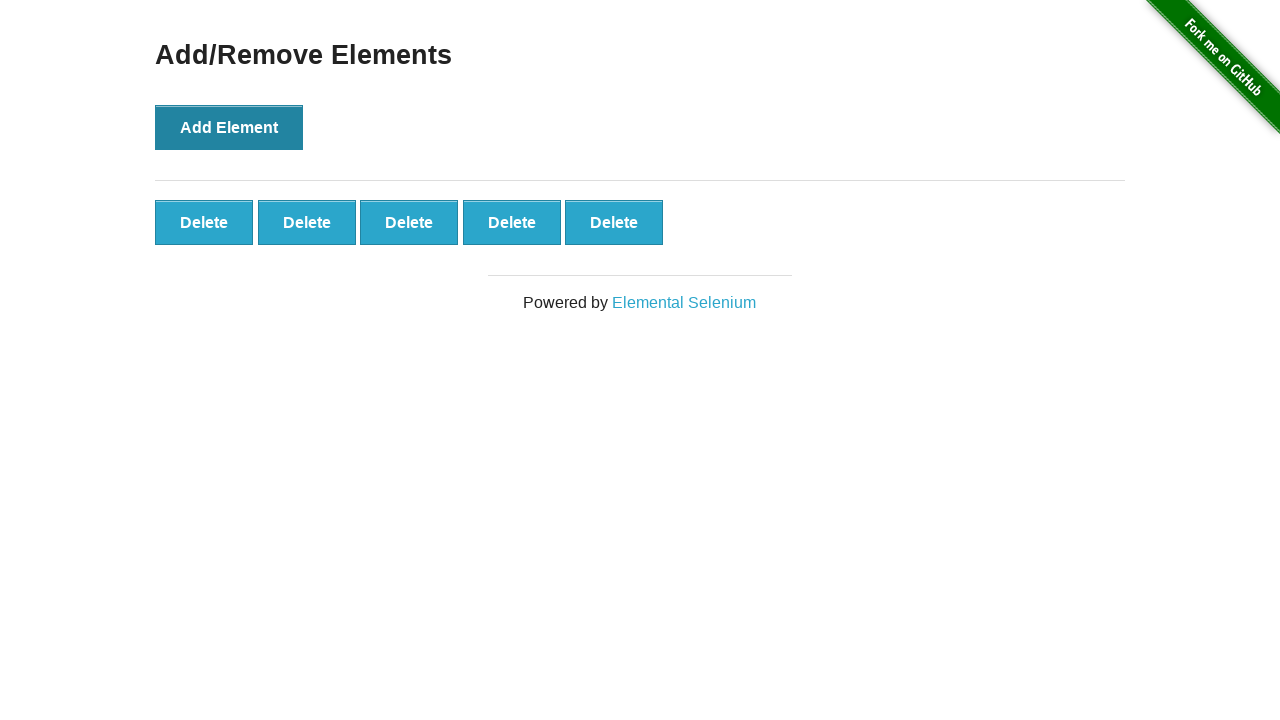

Clicked Add Element button (iteration 6/20) at (229, 127) on button:has-text('Add Element')
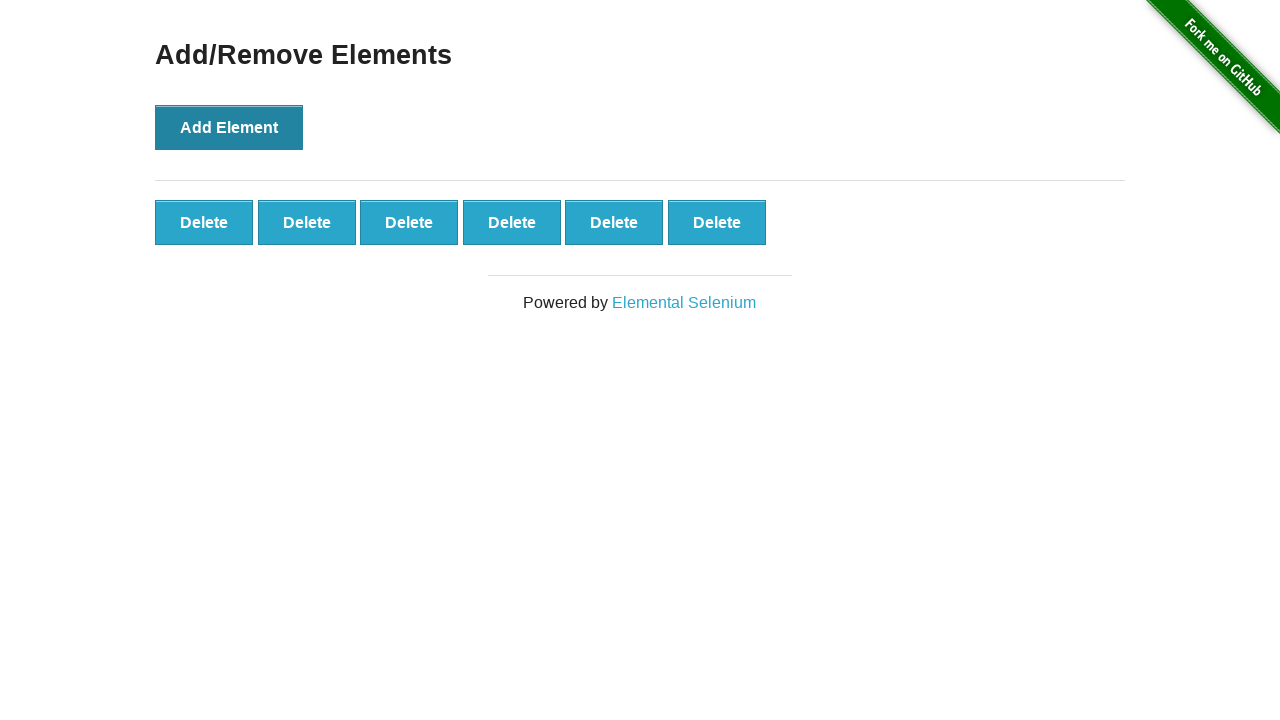

Clicked Add Element button (iteration 7/20) at (229, 127) on button:has-text('Add Element')
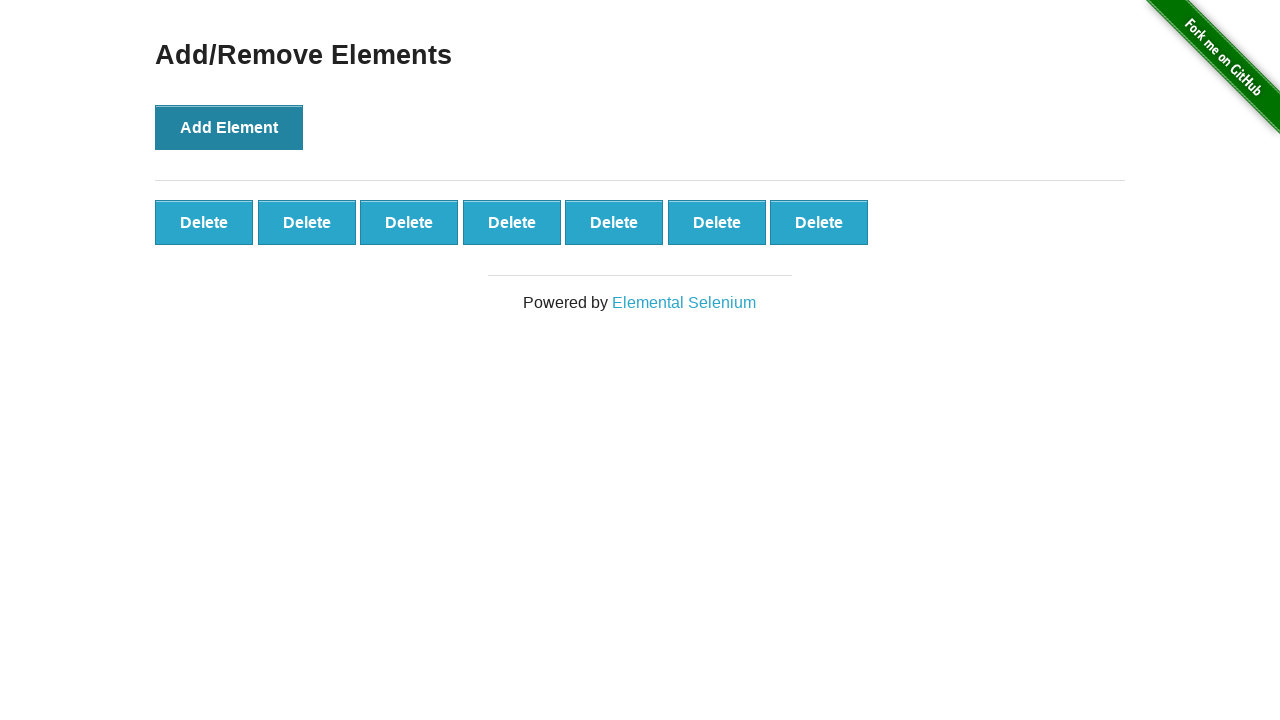

Clicked Add Element button (iteration 8/20) at (229, 127) on button:has-text('Add Element')
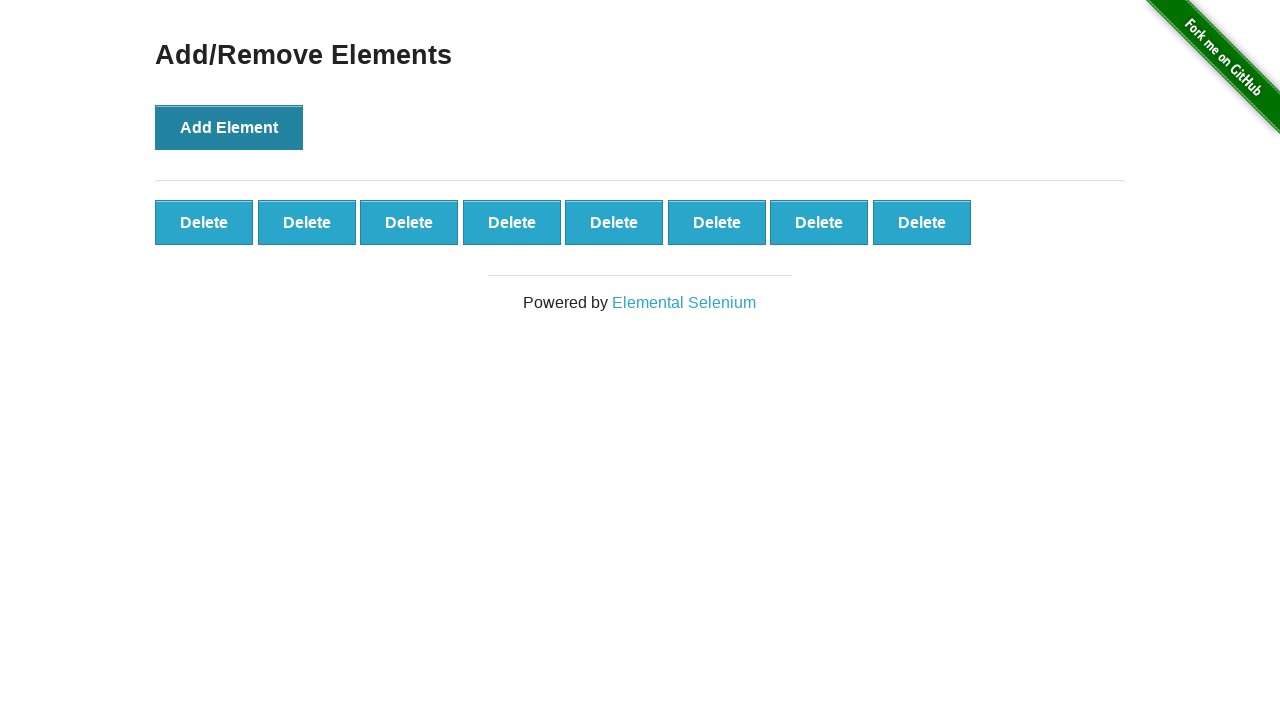

Clicked Add Element button (iteration 9/20) at (229, 127) on button:has-text('Add Element')
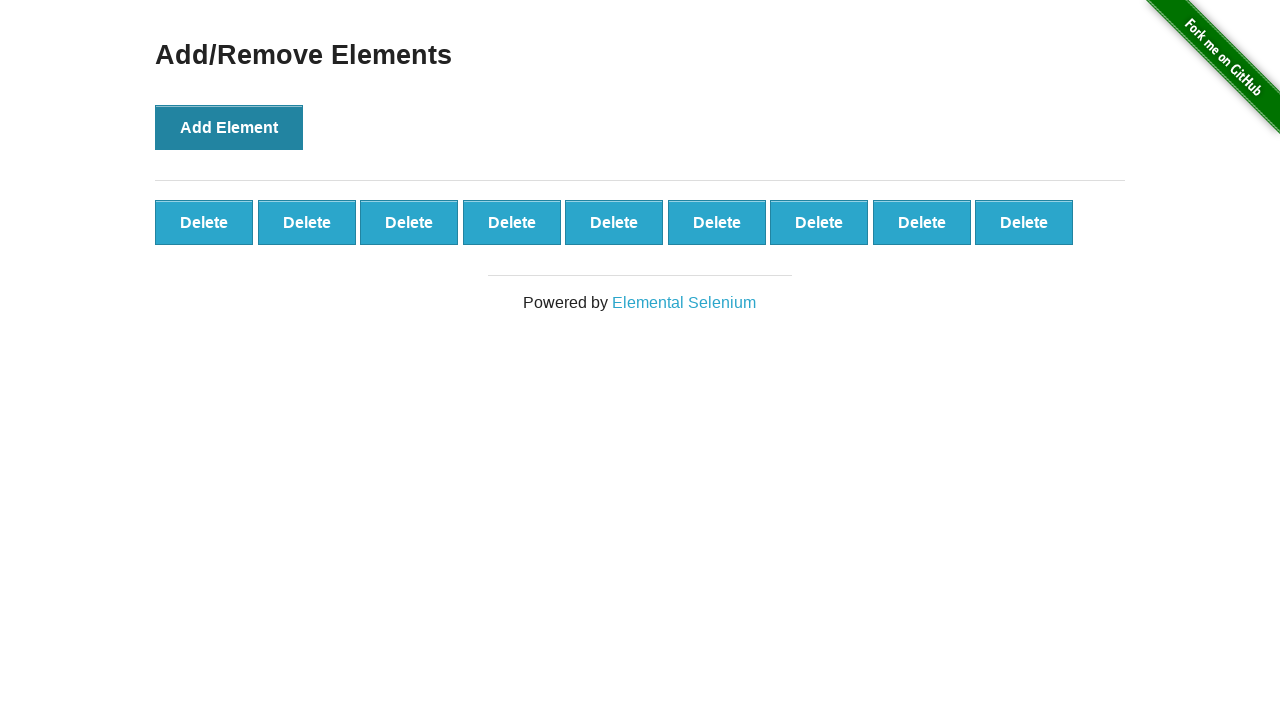

Clicked Add Element button (iteration 10/20) at (229, 127) on button:has-text('Add Element')
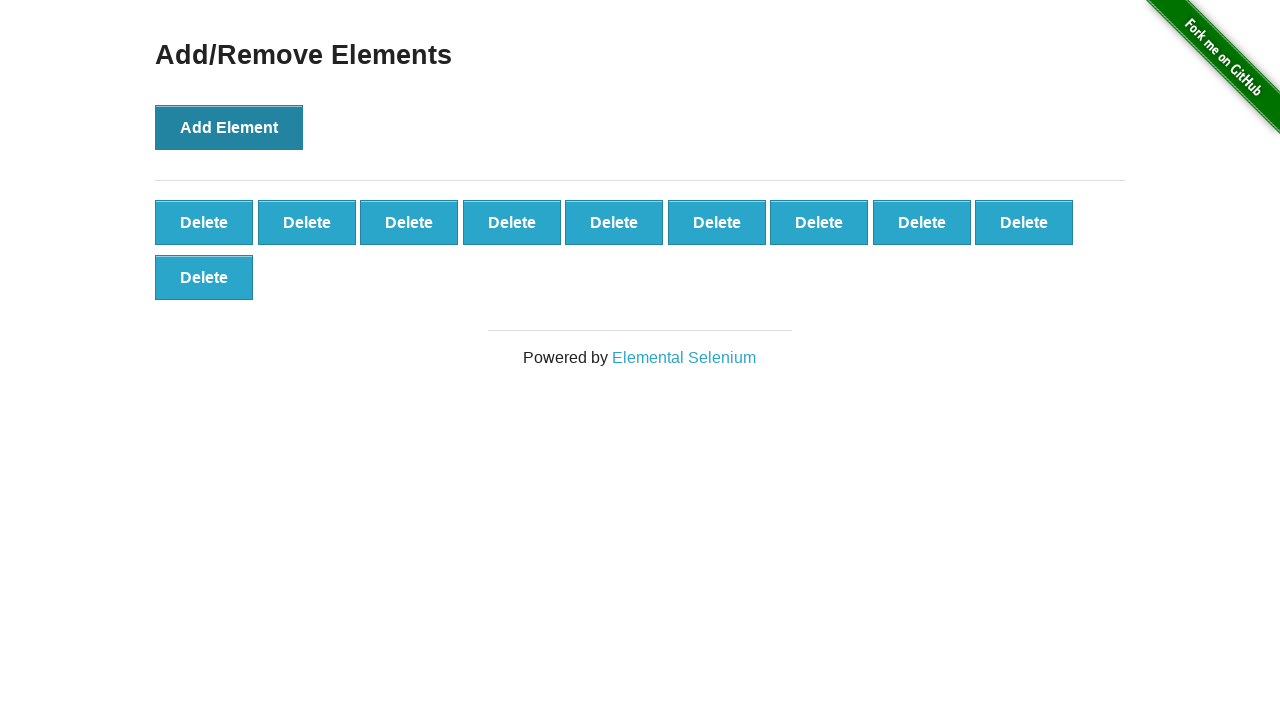

Clicked Add Element button (iteration 11/20) at (229, 127) on button:has-text('Add Element')
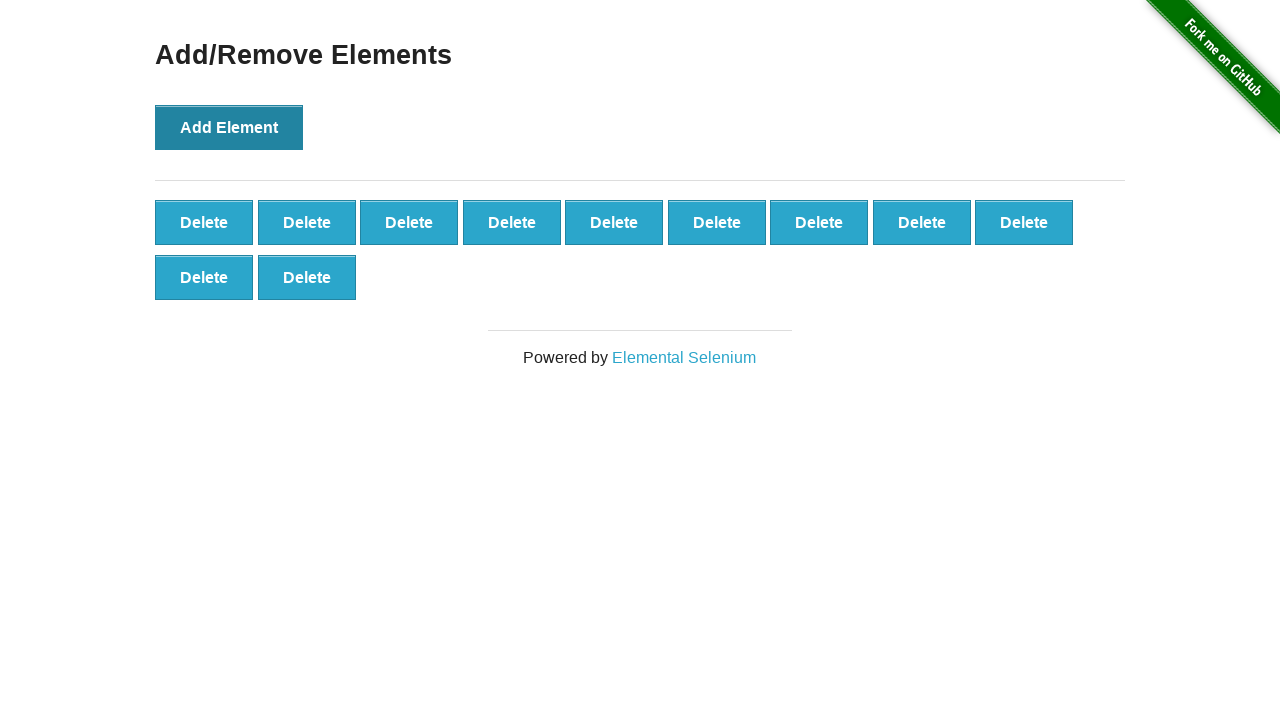

Clicked Add Element button (iteration 12/20) at (229, 127) on button:has-text('Add Element')
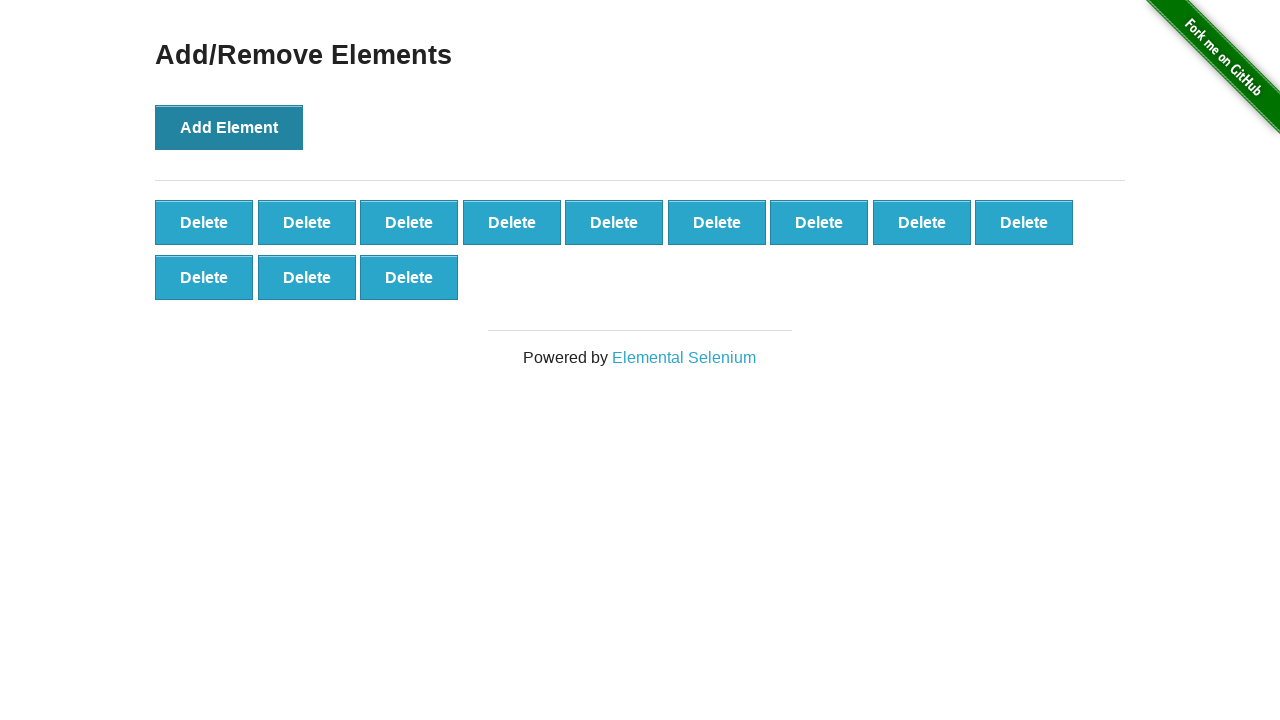

Clicked Add Element button (iteration 13/20) at (229, 127) on button:has-text('Add Element')
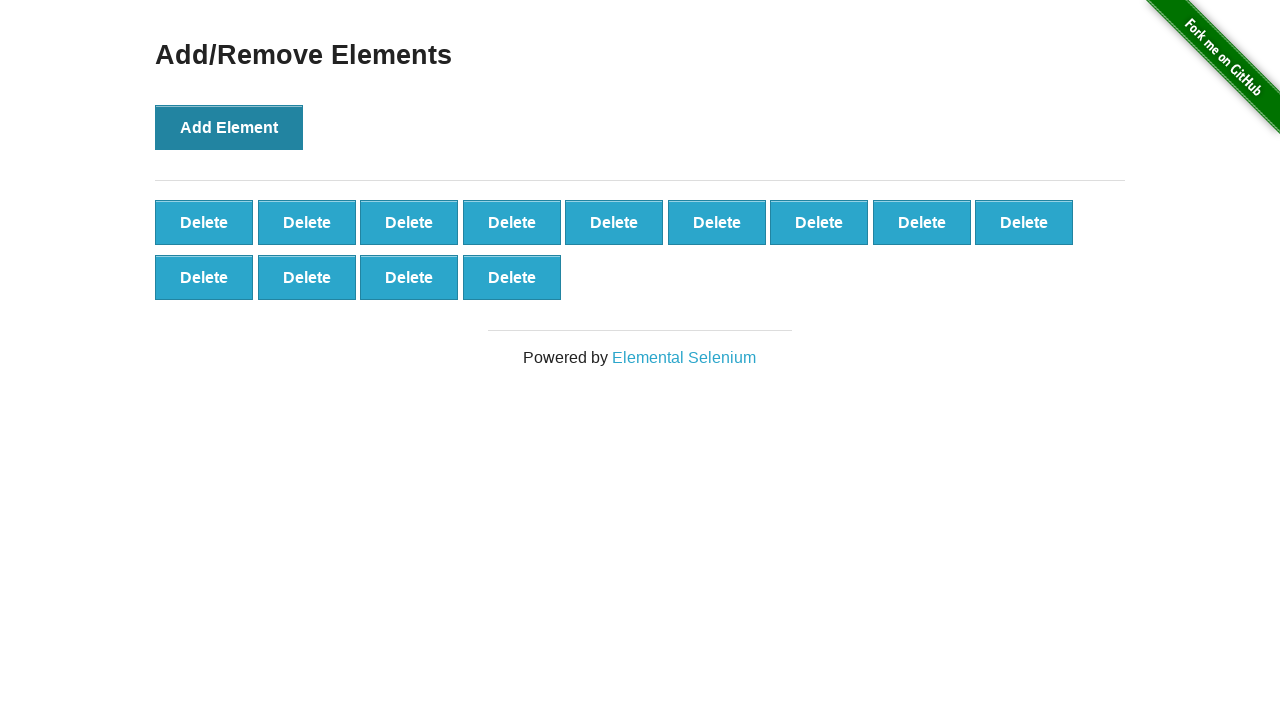

Clicked Add Element button (iteration 14/20) at (229, 127) on button:has-text('Add Element')
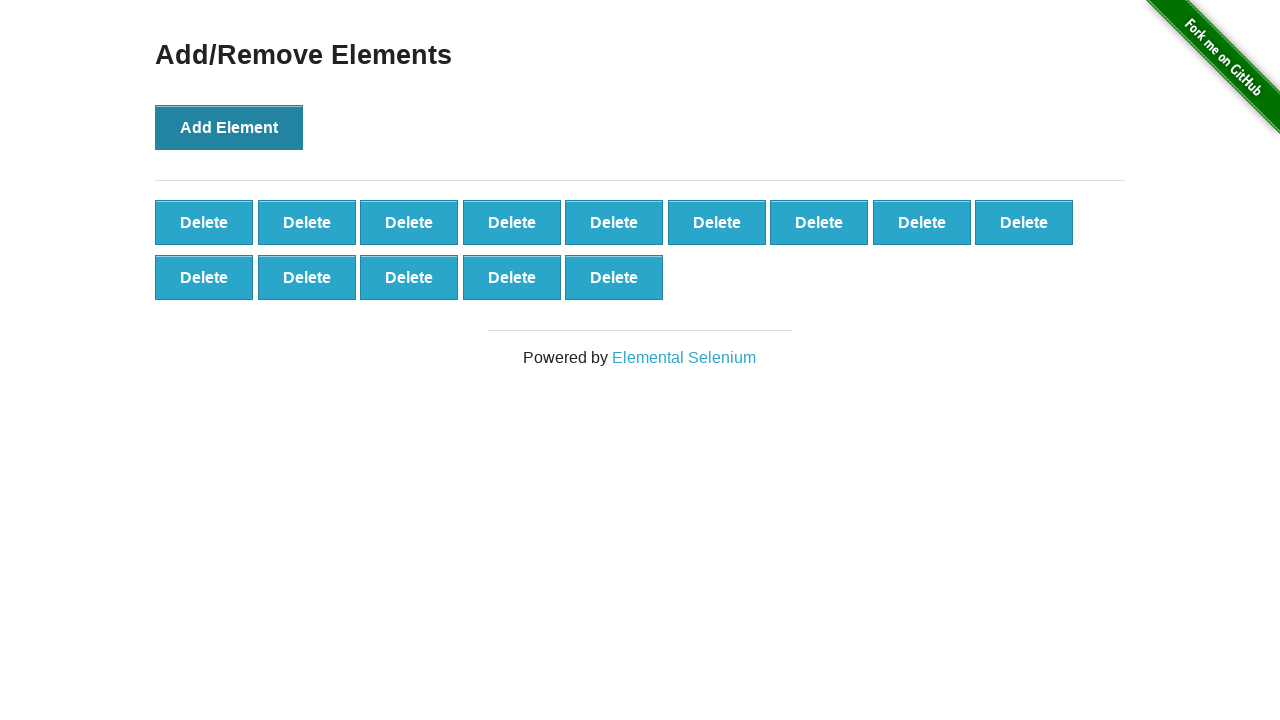

Clicked Add Element button (iteration 15/20) at (229, 127) on button:has-text('Add Element')
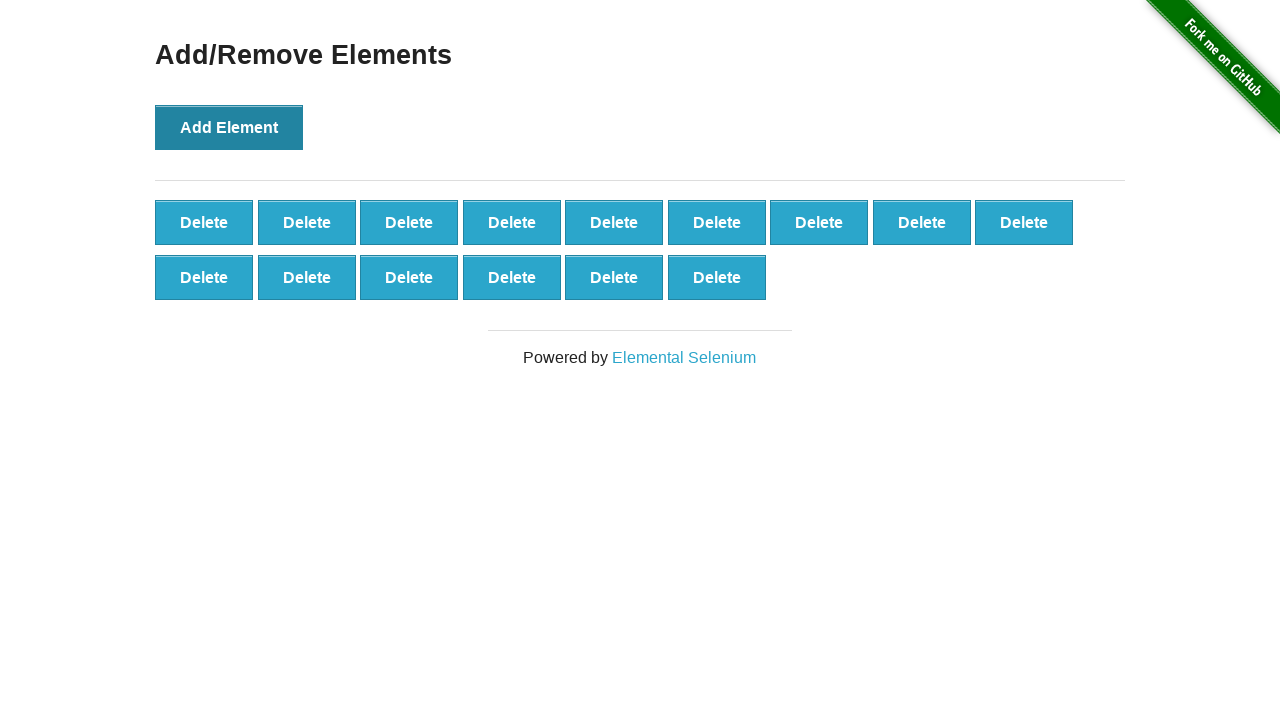

Clicked Add Element button (iteration 16/20) at (229, 127) on button:has-text('Add Element')
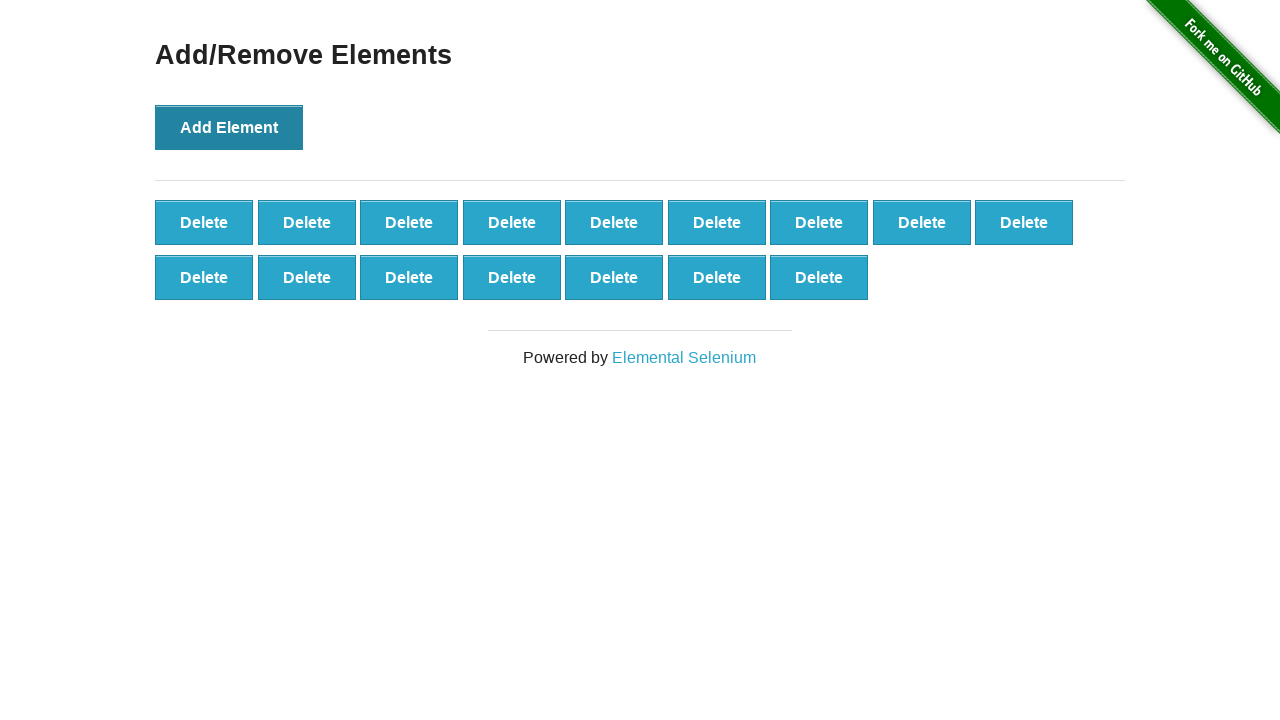

Clicked Add Element button (iteration 17/20) at (229, 127) on button:has-text('Add Element')
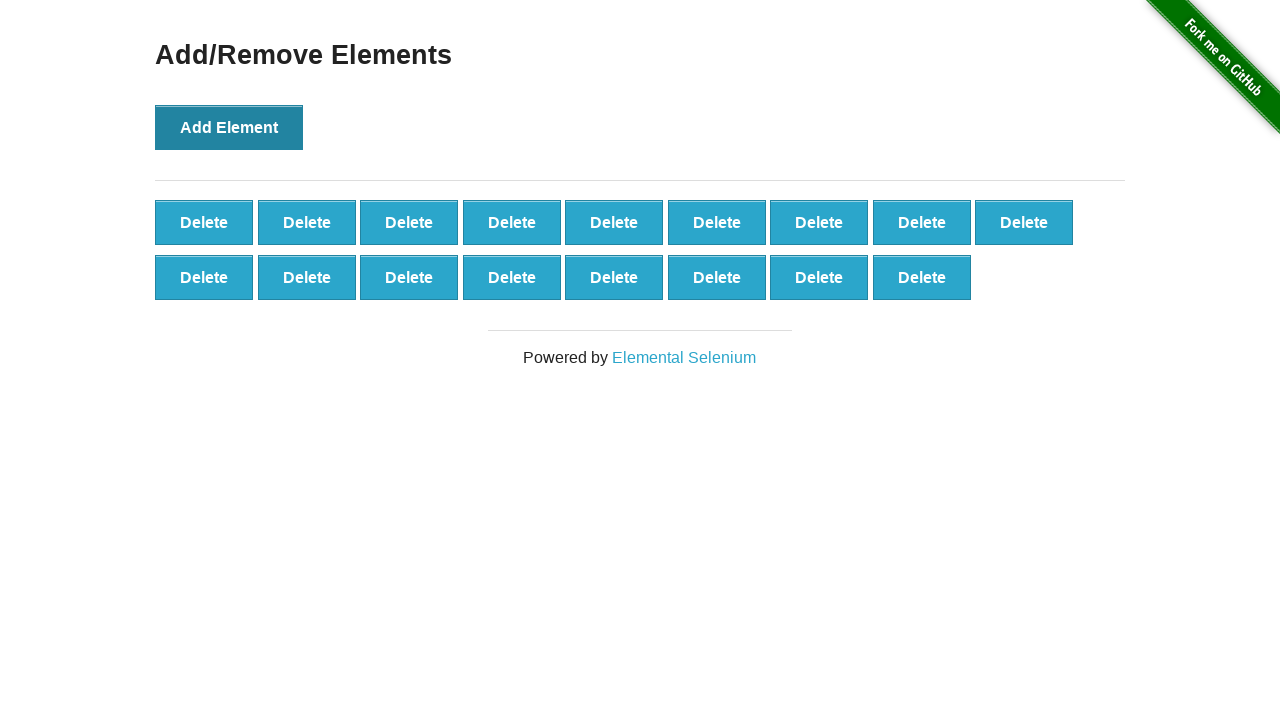

Clicked Add Element button (iteration 18/20) at (229, 127) on button:has-text('Add Element')
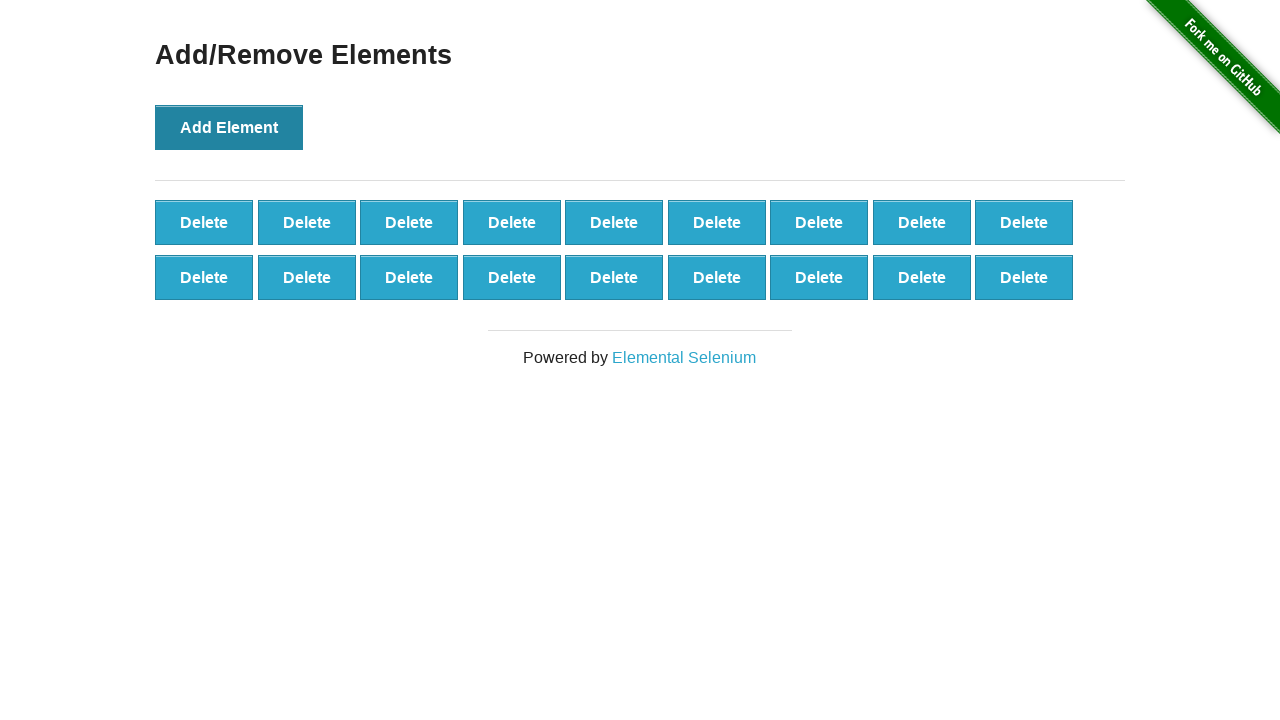

Clicked Add Element button (iteration 19/20) at (229, 127) on button:has-text('Add Element')
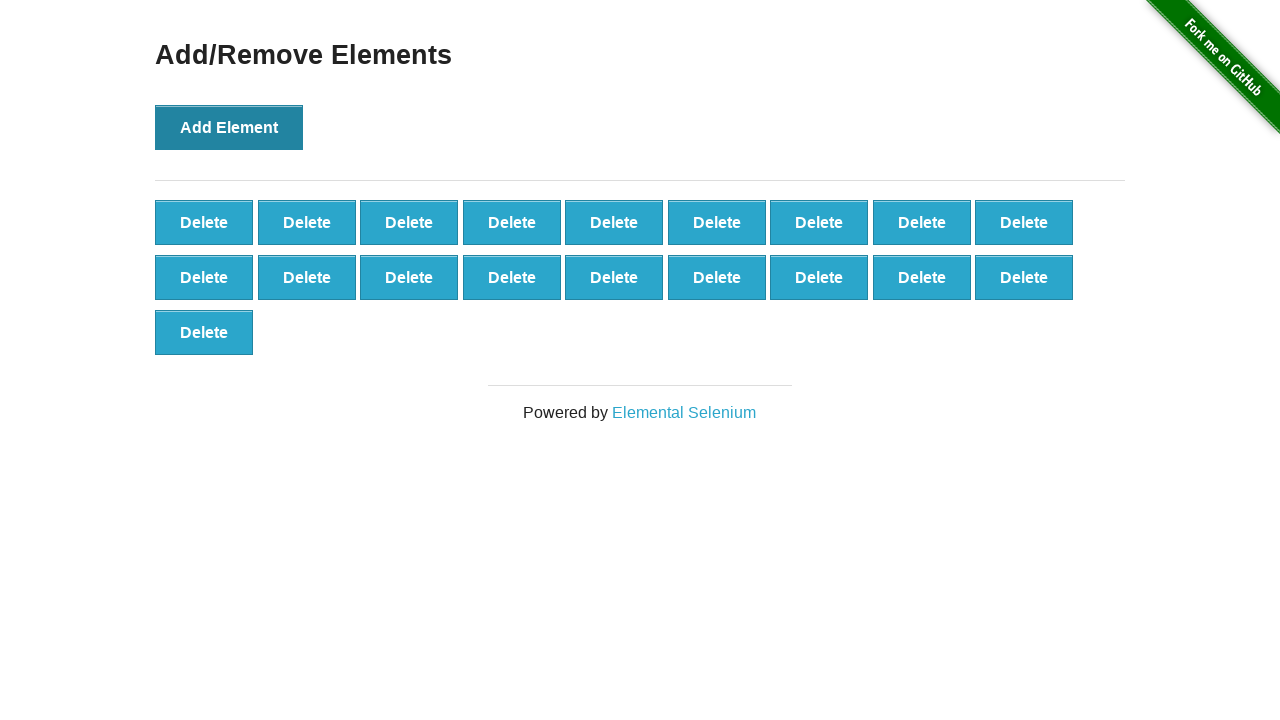

Clicked Add Element button (iteration 20/20) at (229, 127) on button:has-text('Add Element')
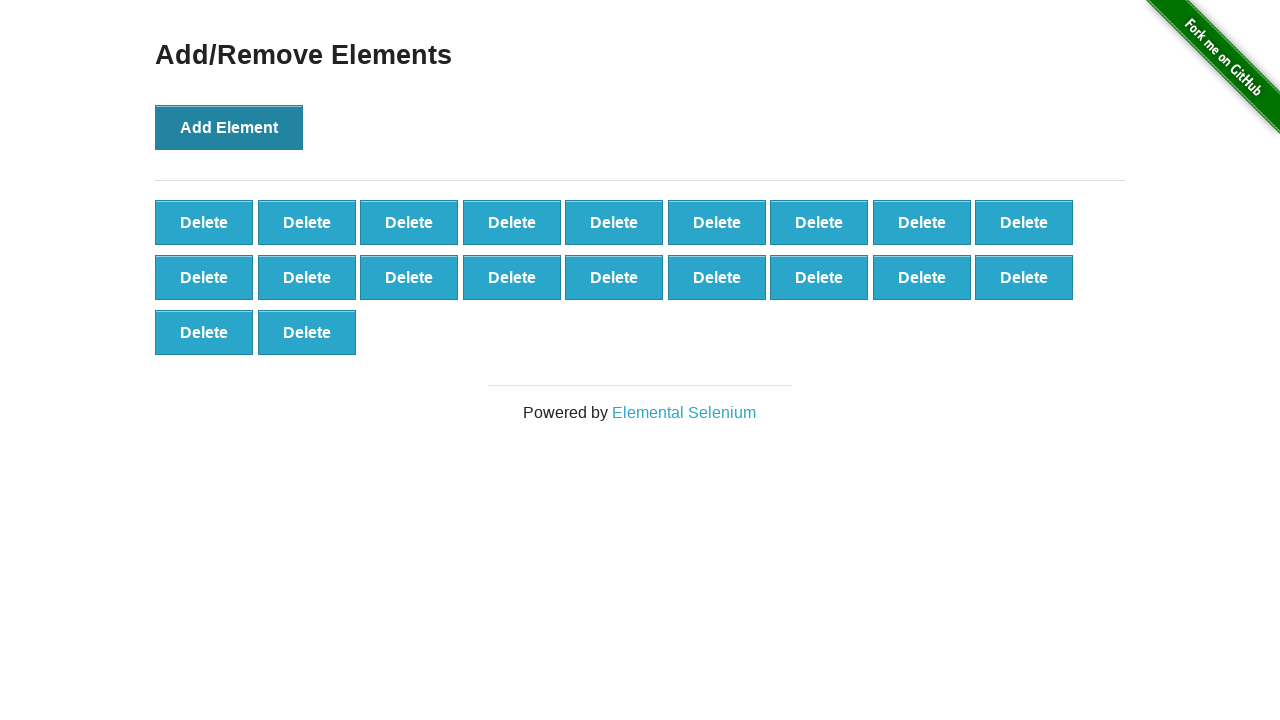

Verified that 20 delete buttons were created
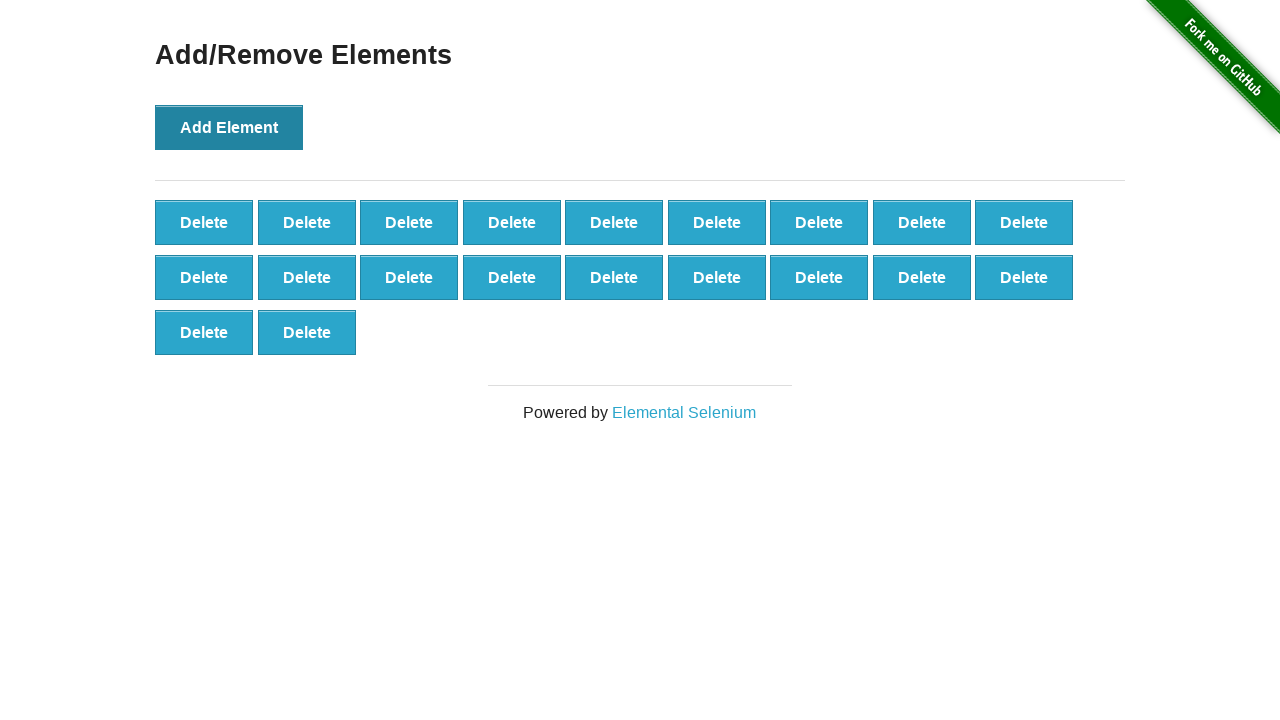

Clicked delete button to remove element (iteration 1/20) at (204, 222) on xpath=//div[@id='elements']/button[1]
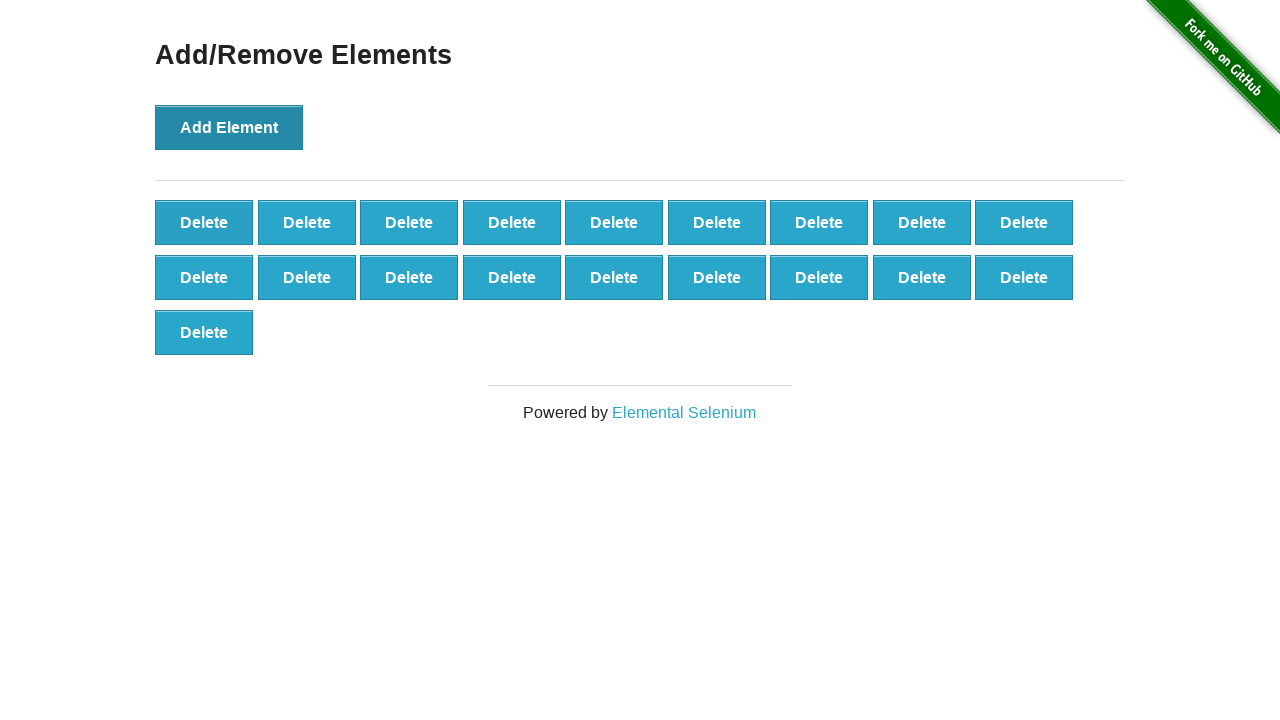

Clicked delete button to remove element (iteration 2/20) at (204, 222) on xpath=//div[@id='elements']/button[1]
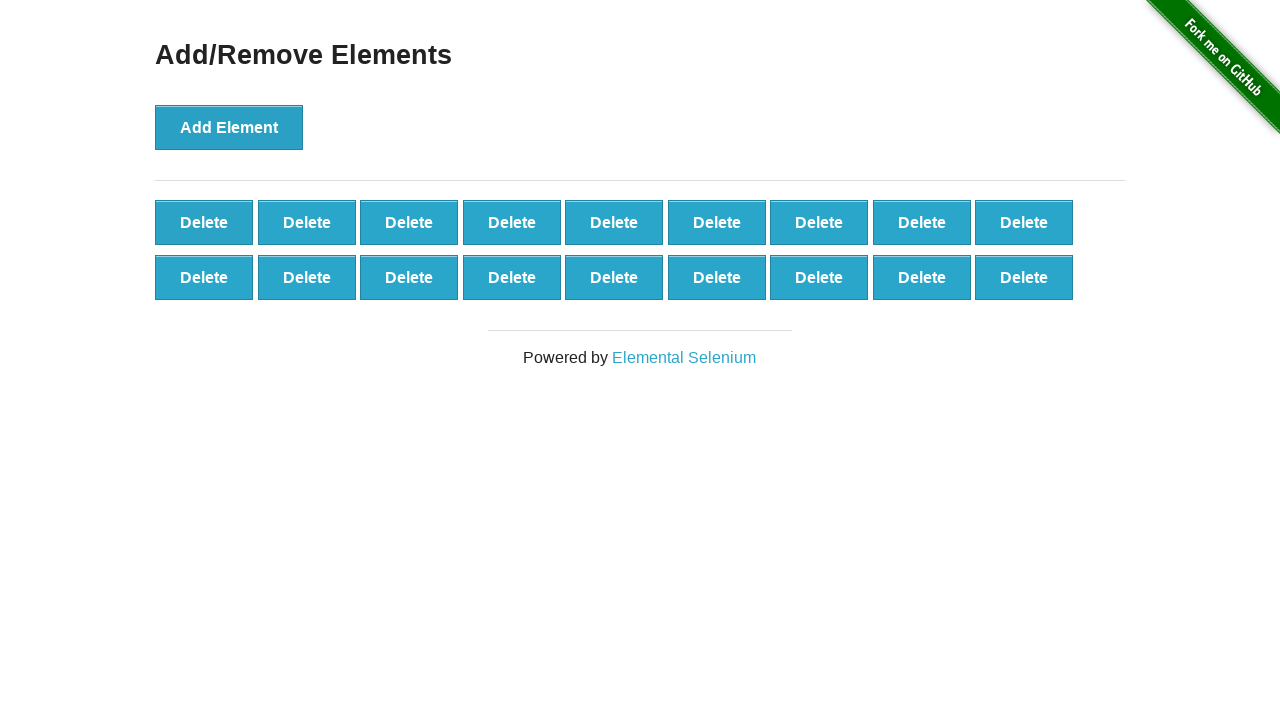

Clicked delete button to remove element (iteration 3/20) at (204, 222) on xpath=//div[@id='elements']/button[1]
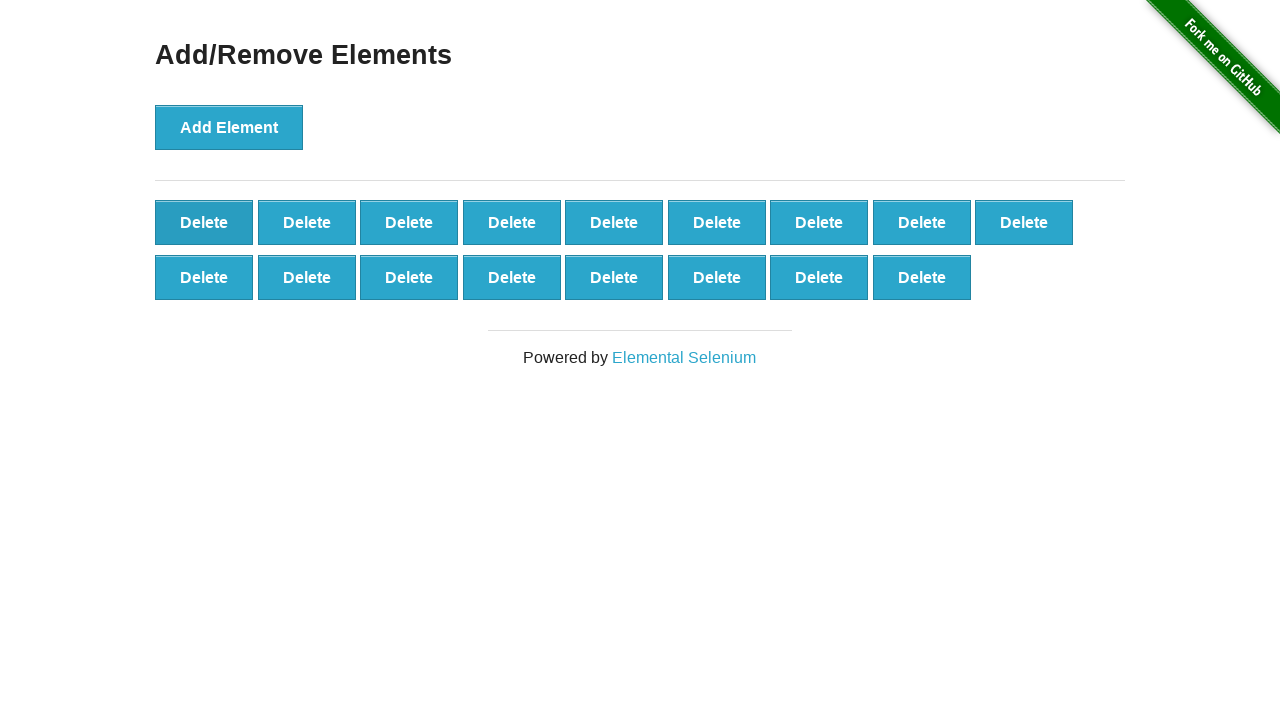

Clicked delete button to remove element (iteration 4/20) at (204, 222) on xpath=//div[@id='elements']/button[1]
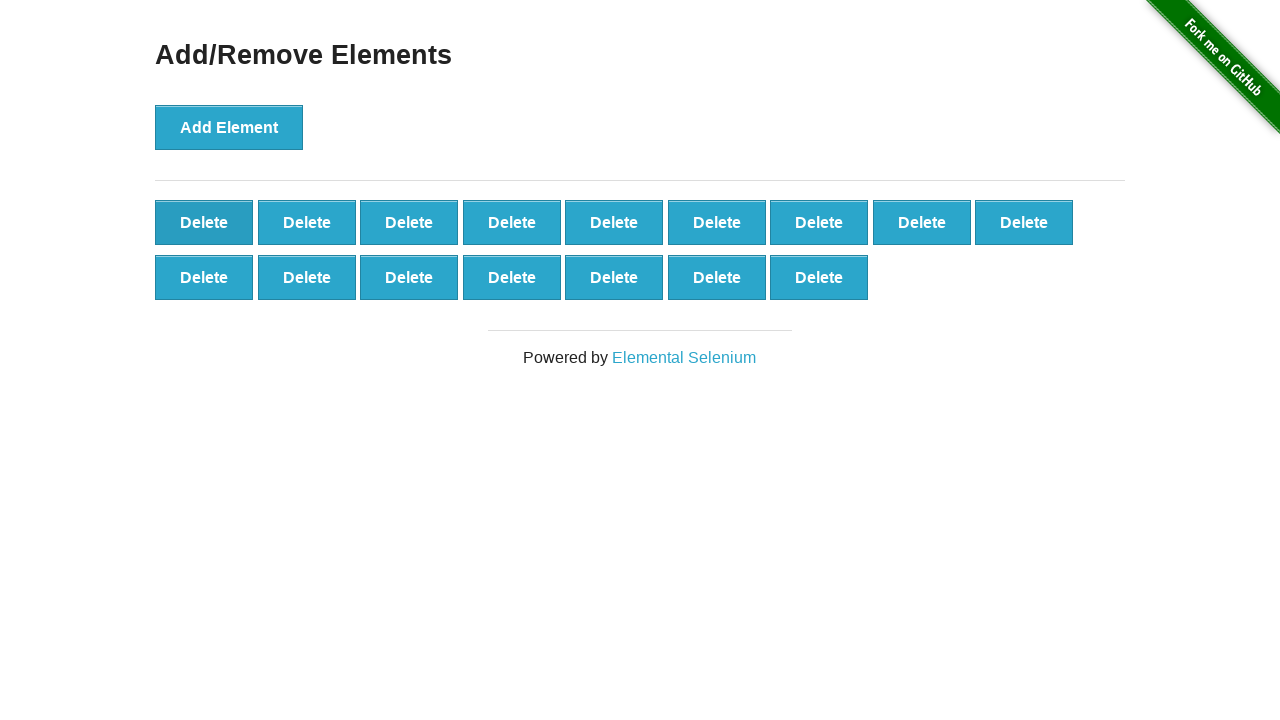

Clicked delete button to remove element (iteration 5/20) at (204, 222) on xpath=//div[@id='elements']/button[1]
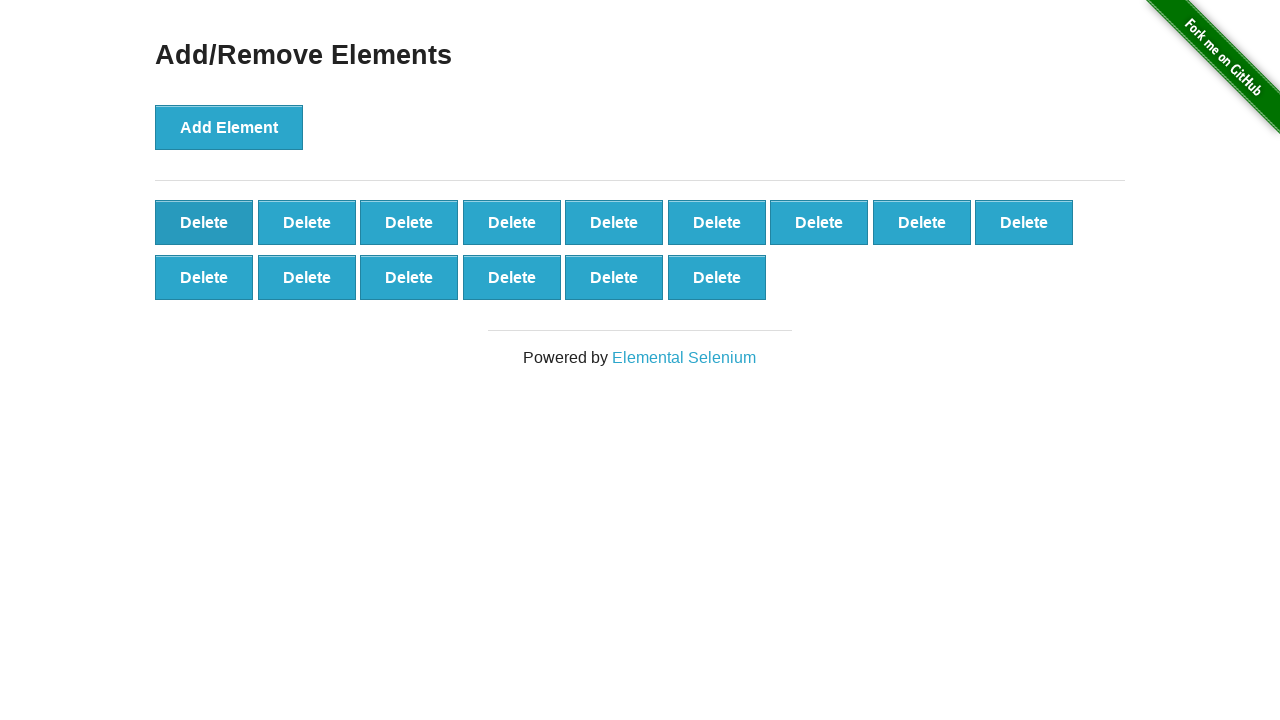

Clicked delete button to remove element (iteration 6/20) at (204, 222) on xpath=//div[@id='elements']/button[1]
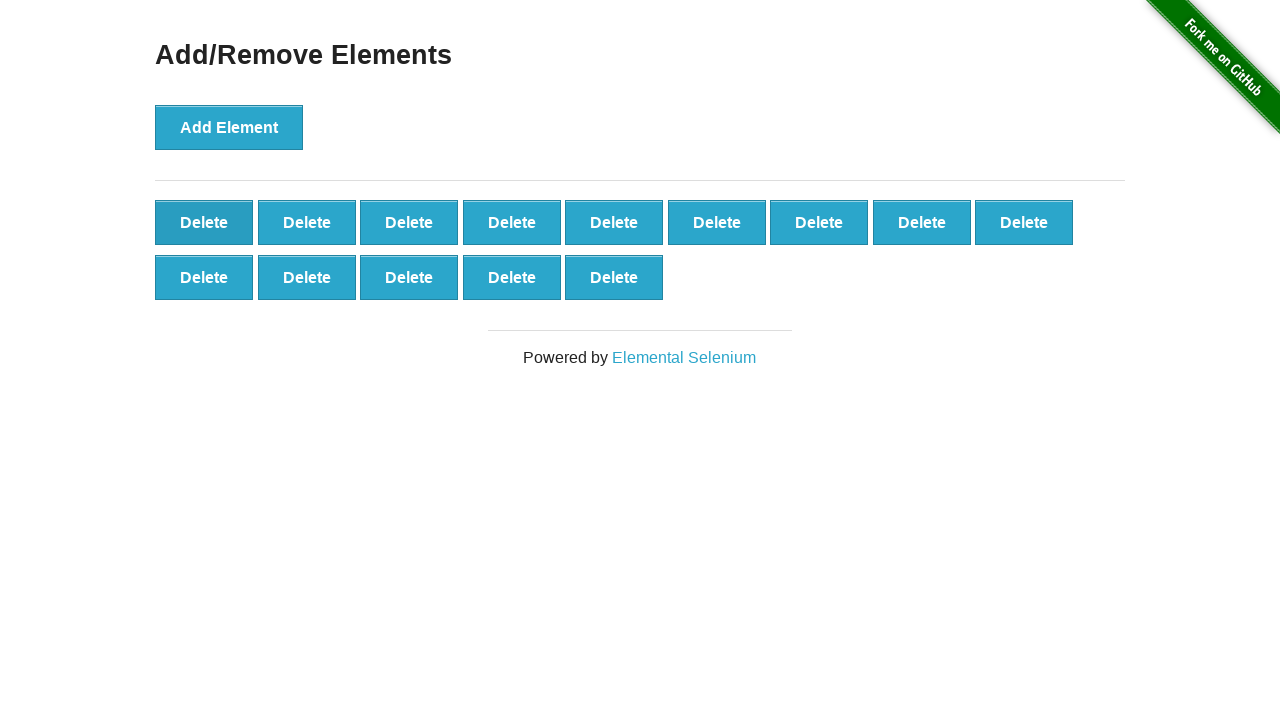

Clicked delete button to remove element (iteration 7/20) at (204, 222) on xpath=//div[@id='elements']/button[1]
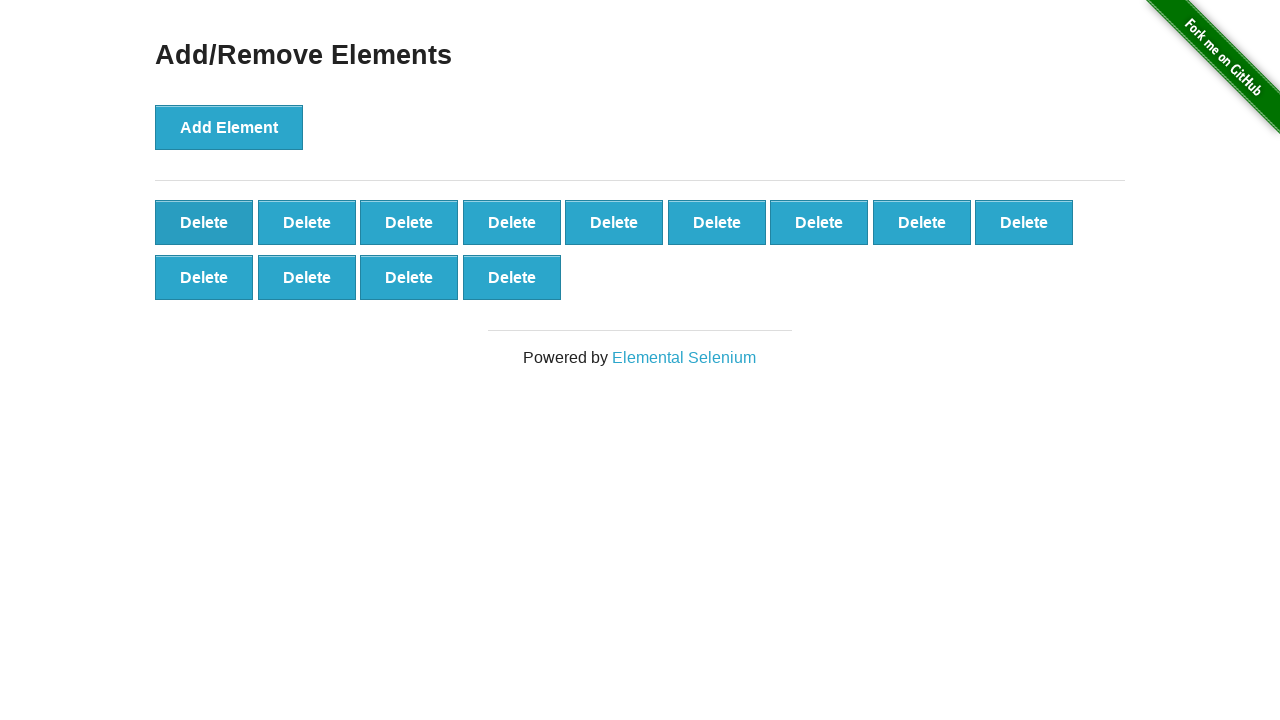

Clicked delete button to remove element (iteration 8/20) at (204, 222) on xpath=//div[@id='elements']/button[1]
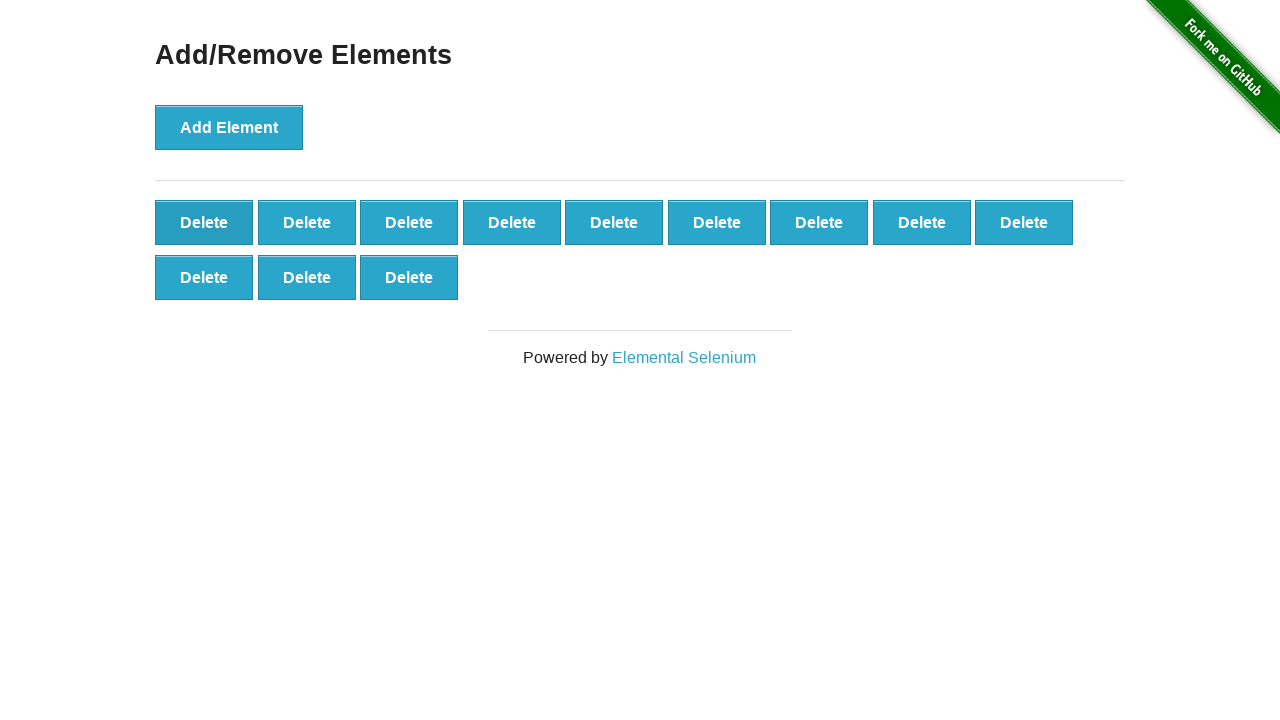

Clicked delete button to remove element (iteration 9/20) at (204, 222) on xpath=//div[@id='elements']/button[1]
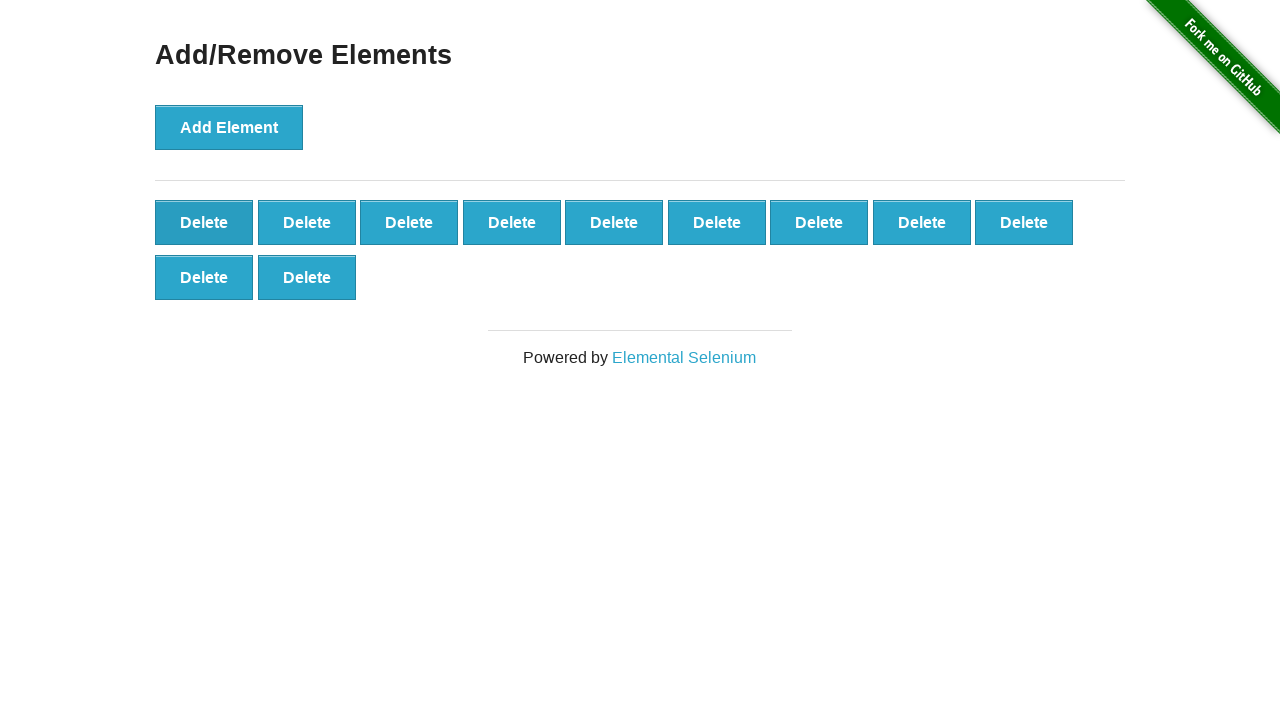

Clicked delete button to remove element (iteration 10/20) at (204, 222) on xpath=//div[@id='elements']/button[1]
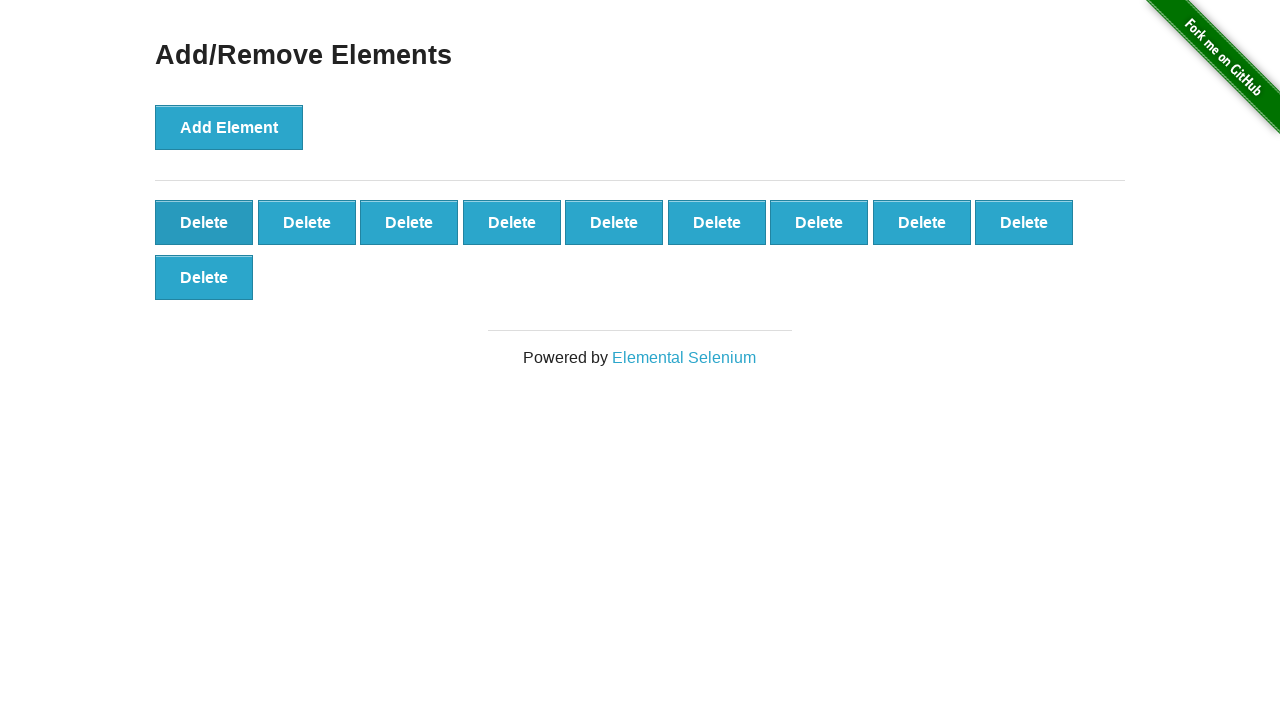

Clicked delete button to remove element (iteration 11/20) at (204, 222) on xpath=//div[@id='elements']/button[1]
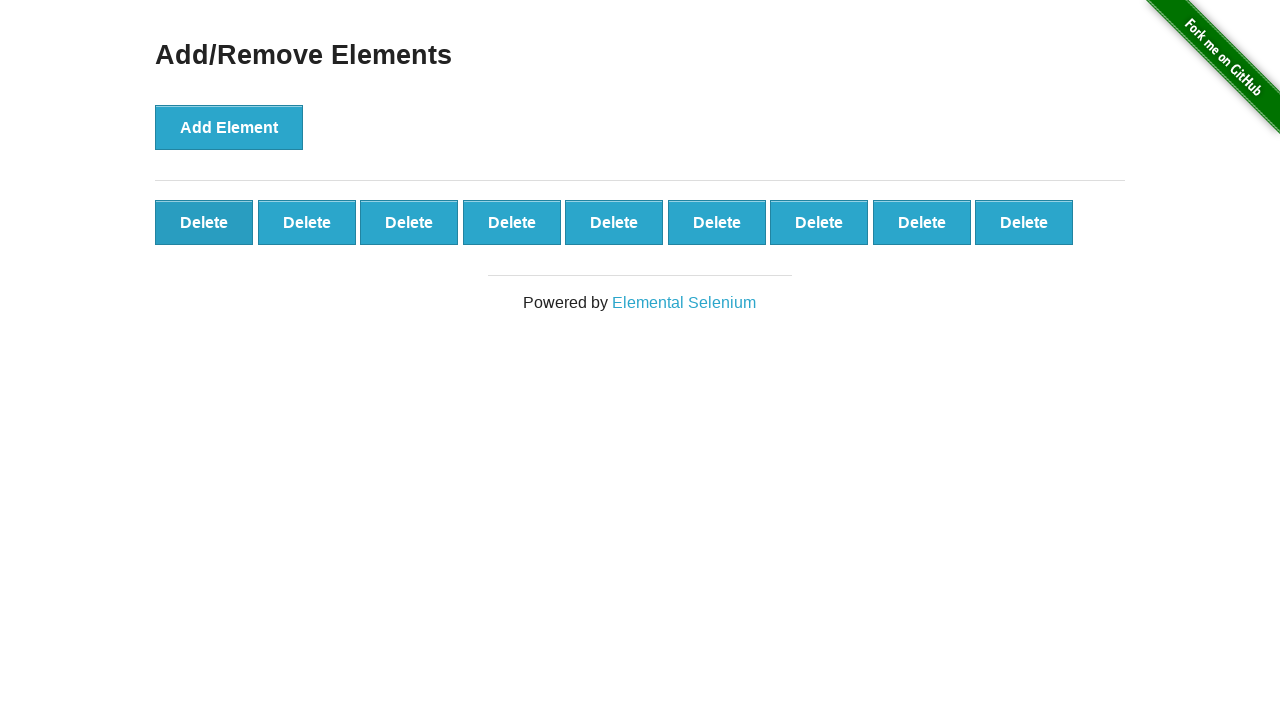

Clicked delete button to remove element (iteration 12/20) at (204, 222) on xpath=//div[@id='elements']/button[1]
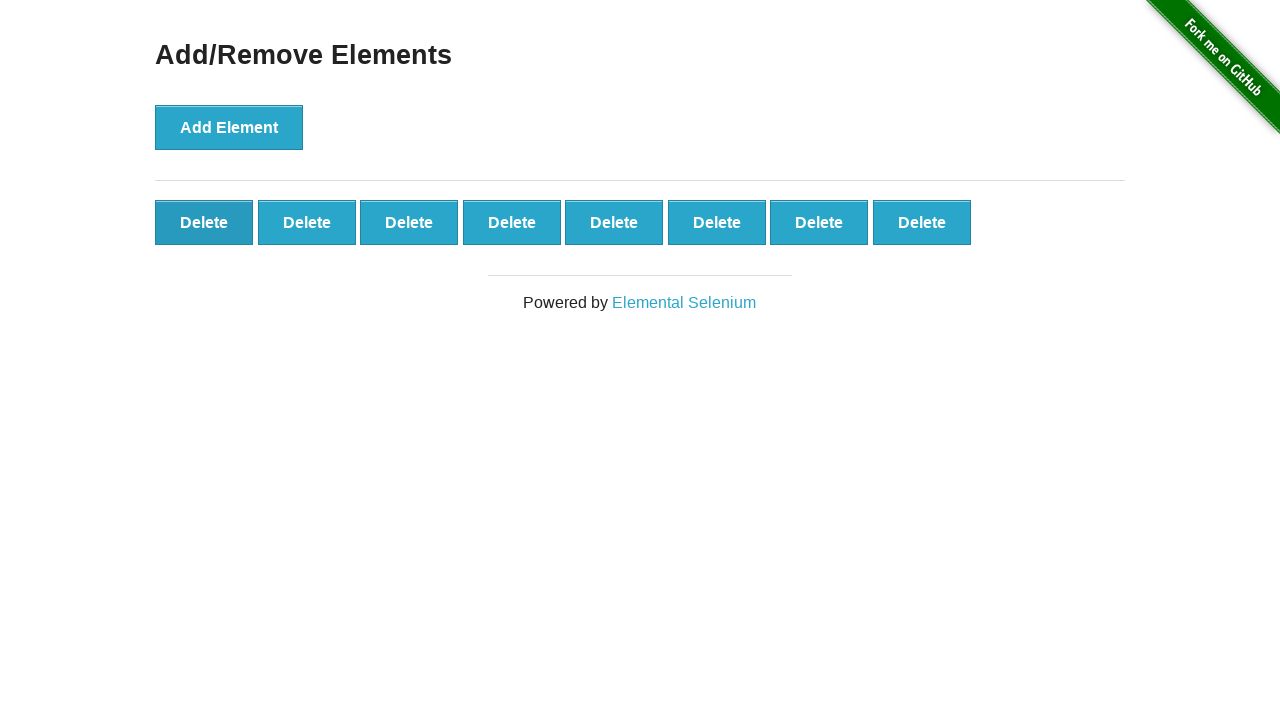

Clicked delete button to remove element (iteration 13/20) at (204, 222) on xpath=//div[@id='elements']/button[1]
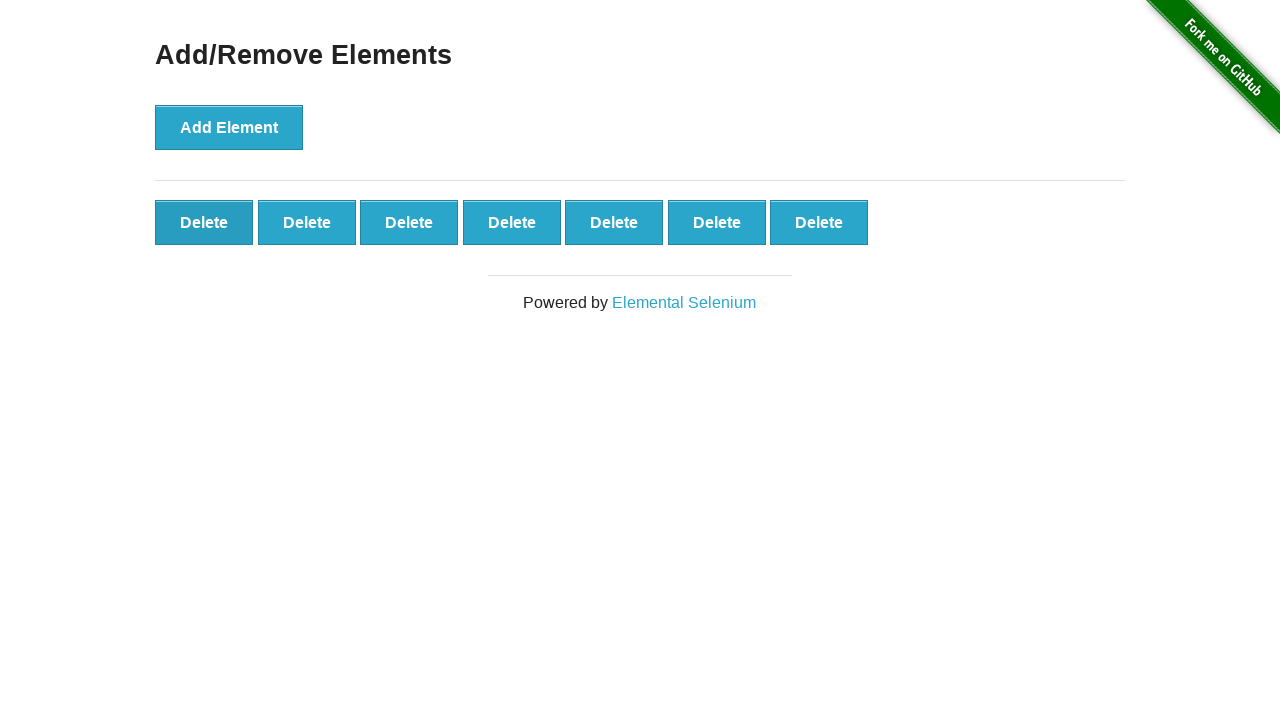

Clicked delete button to remove element (iteration 14/20) at (204, 222) on xpath=//div[@id='elements']/button[1]
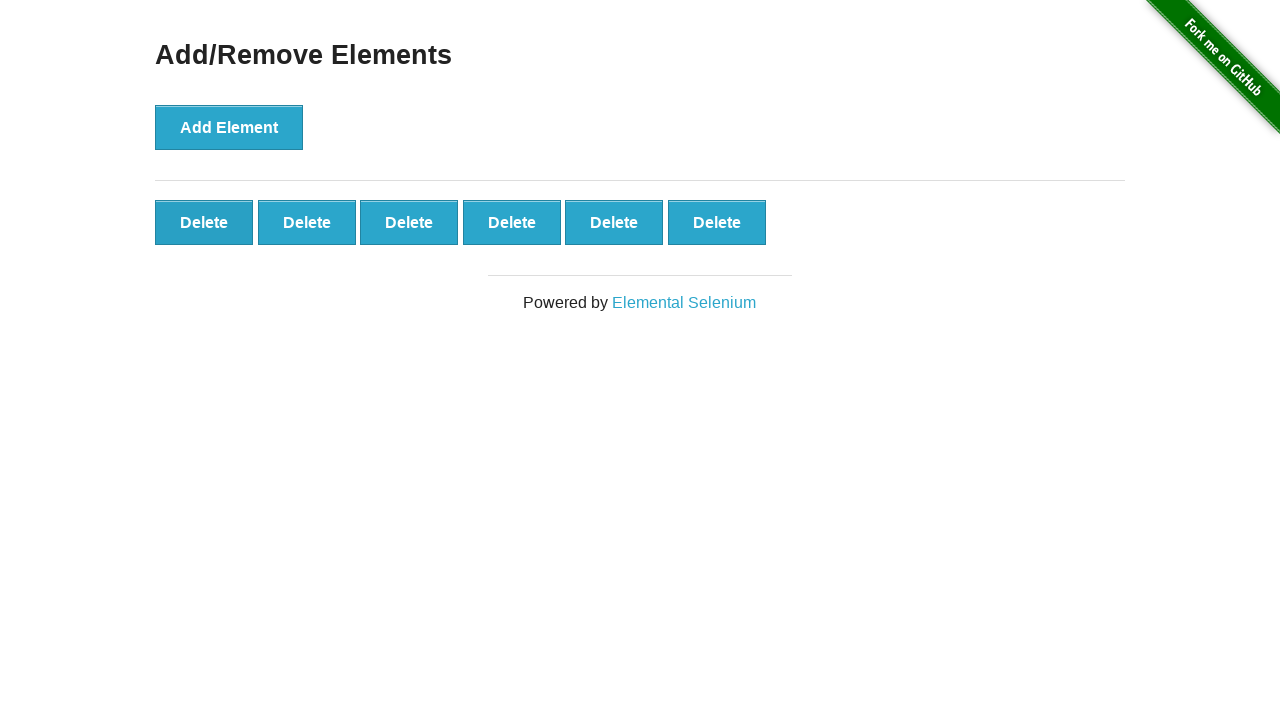

Clicked delete button to remove element (iteration 15/20) at (204, 222) on xpath=//div[@id='elements']/button[1]
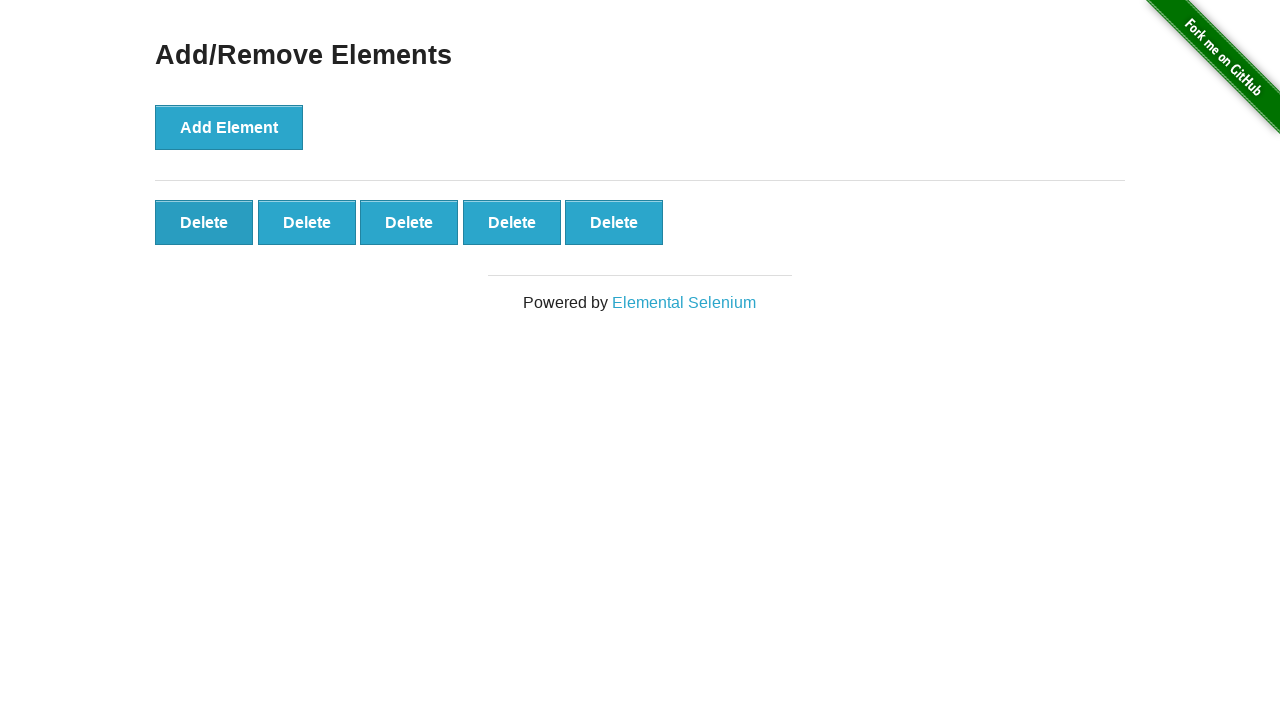

Clicked delete button to remove element (iteration 16/20) at (204, 222) on xpath=//div[@id='elements']/button[1]
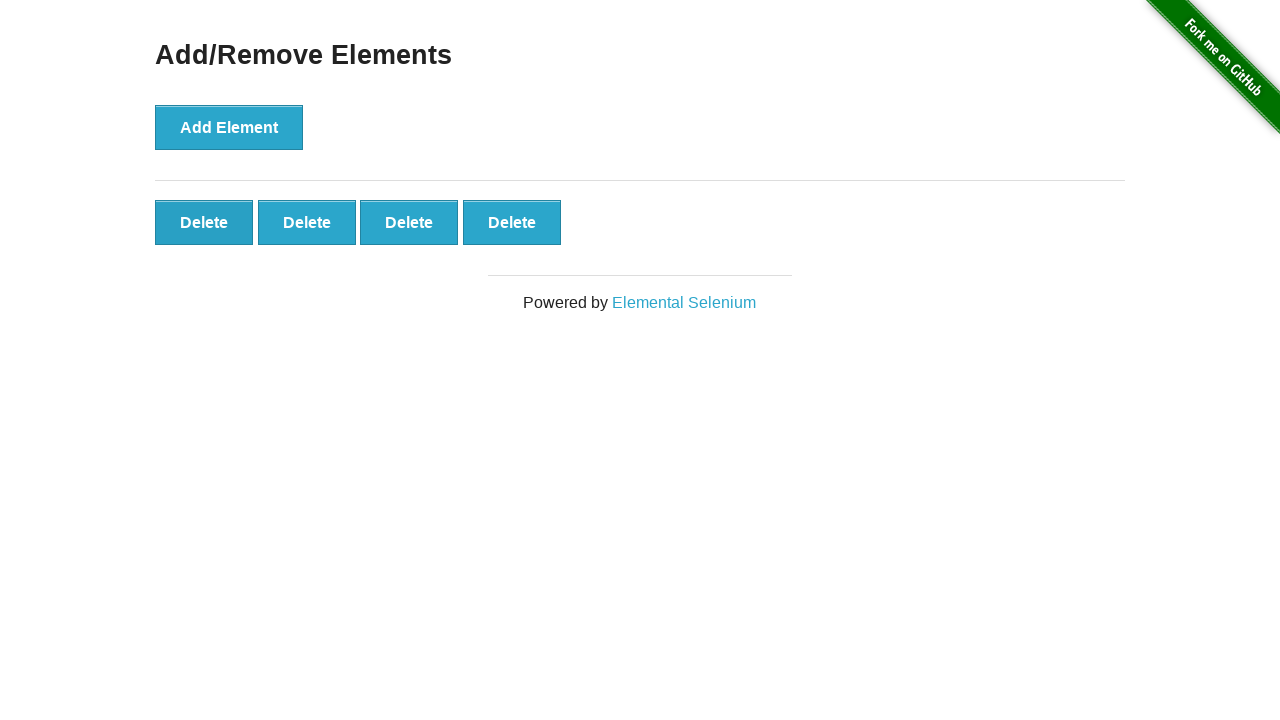

Clicked delete button to remove element (iteration 17/20) at (204, 222) on xpath=//div[@id='elements']/button[1]
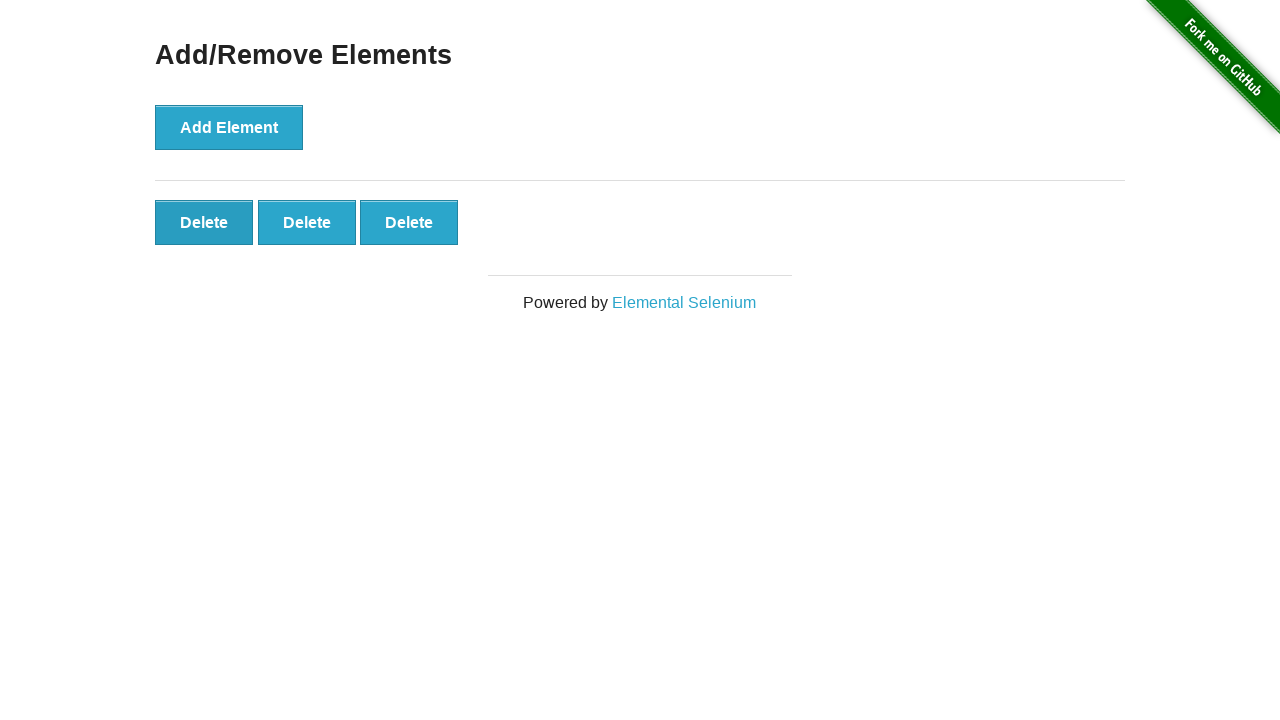

Clicked delete button to remove element (iteration 18/20) at (204, 222) on xpath=//div[@id='elements']/button[1]
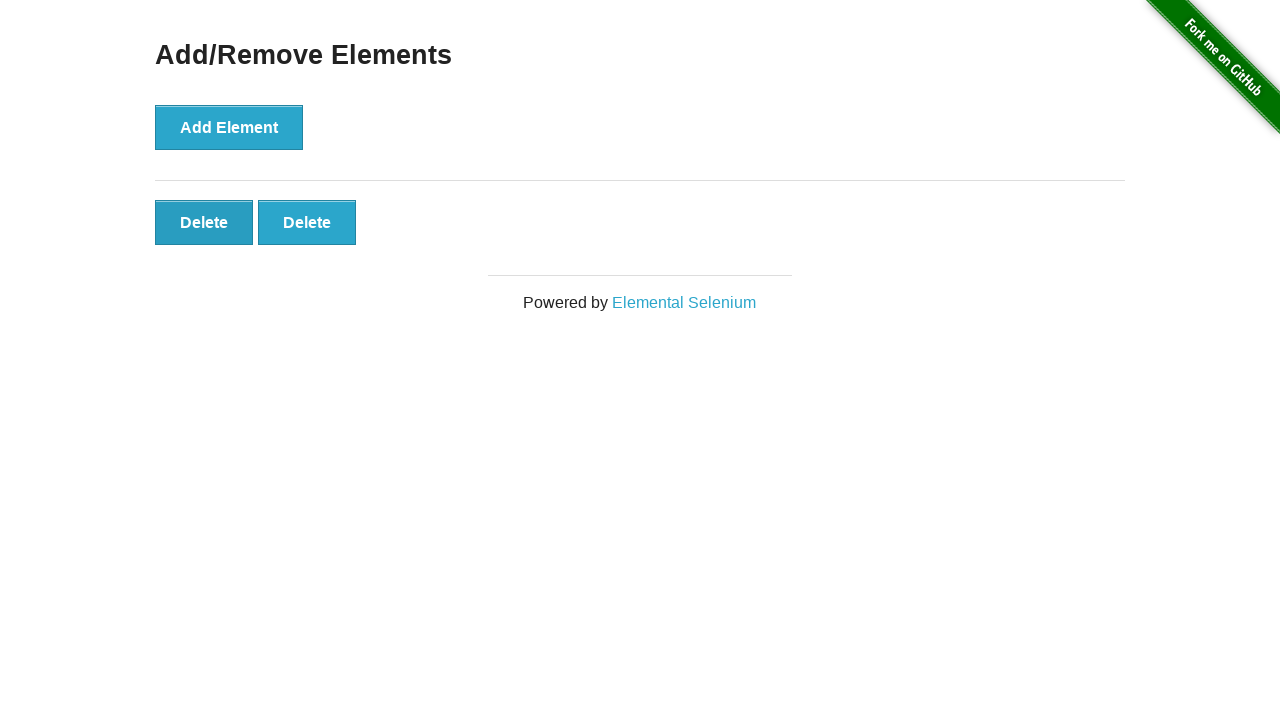

Clicked delete button to remove element (iteration 19/20) at (204, 222) on xpath=//div[@id='elements']/button[1]
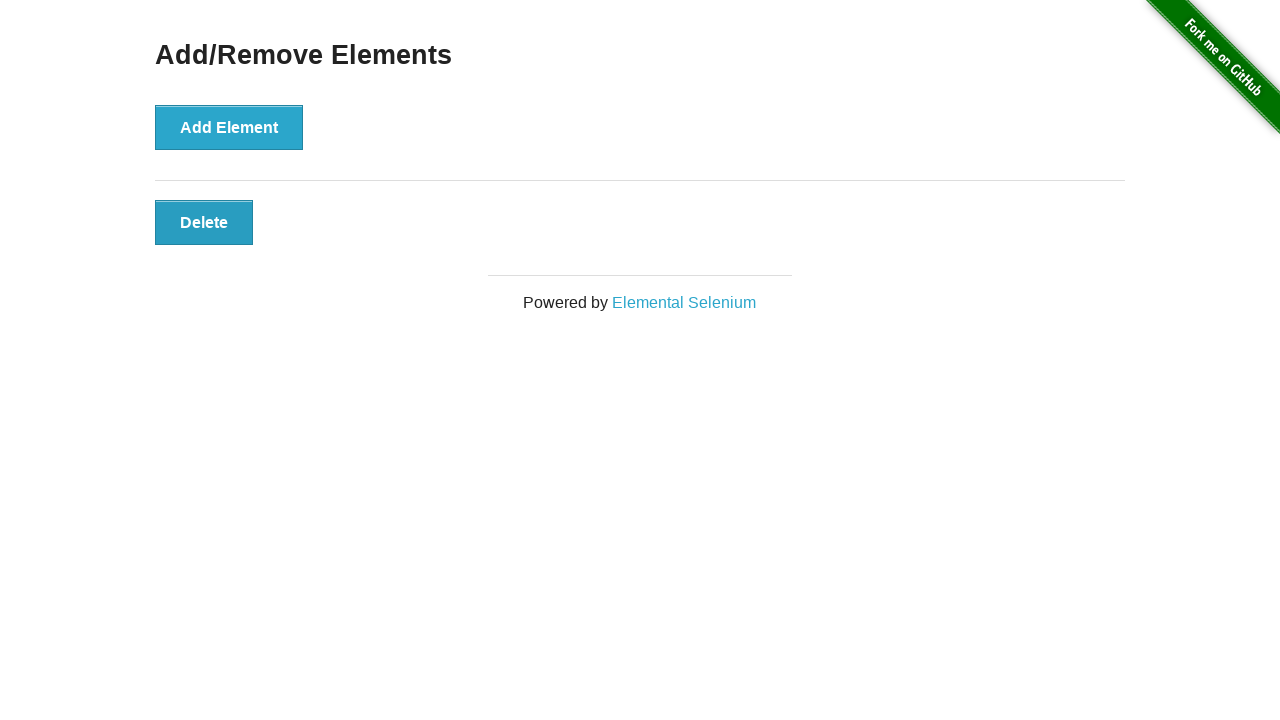

Clicked delete button to remove element (iteration 20/20) at (204, 222) on xpath=//div[@id='elements']/button[1]
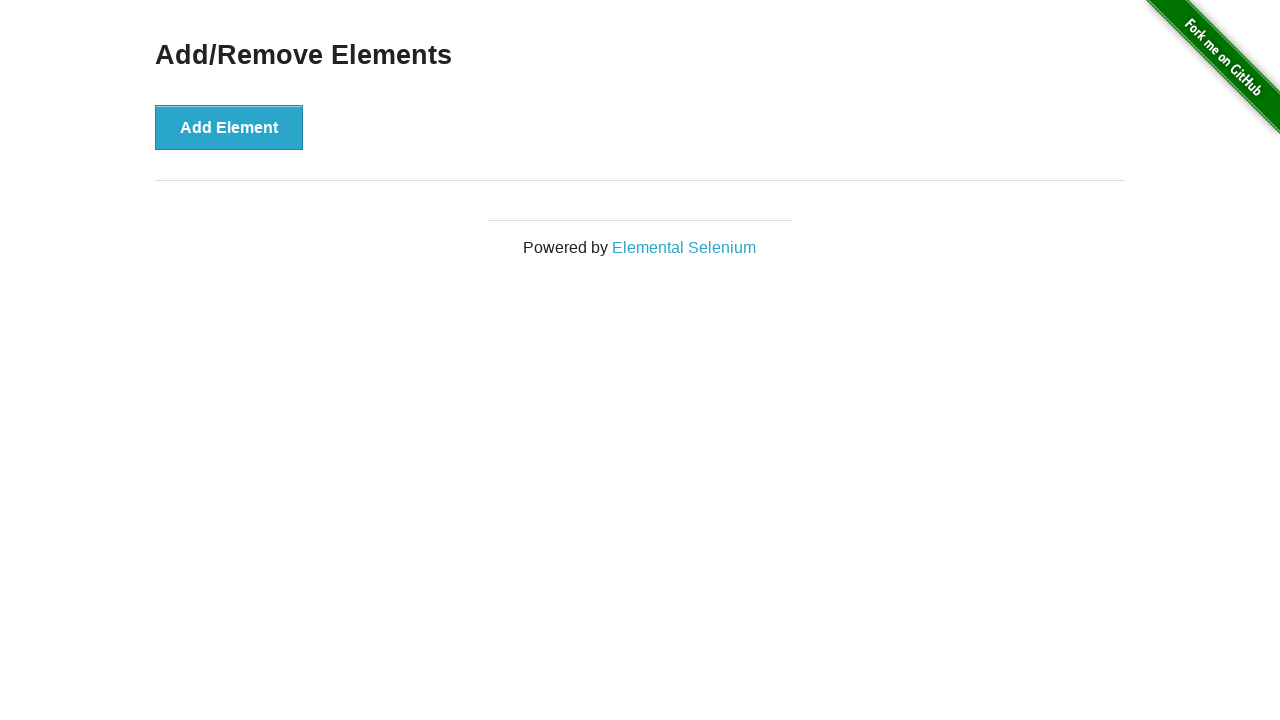

Verified all delete buttons were removed
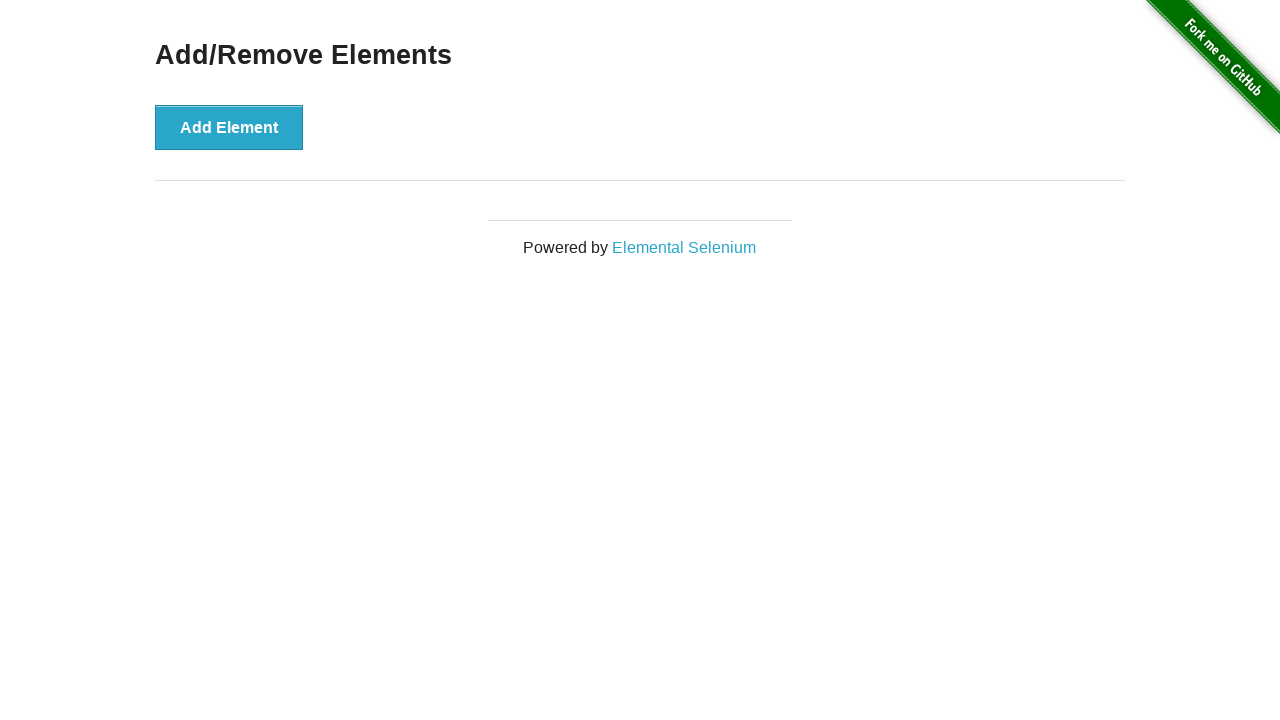

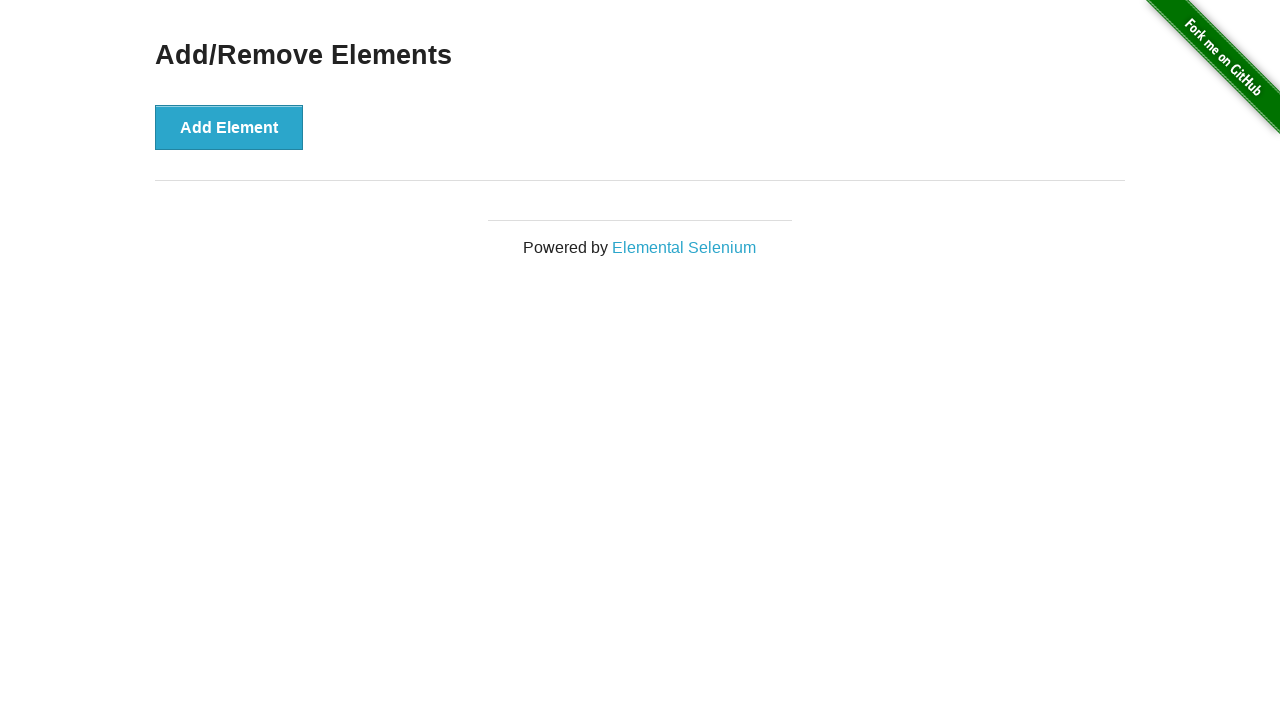